Tests web table interaction by navigating to a page with a static HTML table, counting rows and columns, iterating through all cells to read data, and finding specific information related to "Helen Bennett" including their country and company.

Starting URL: https://awesomeqa.com/webtable.html

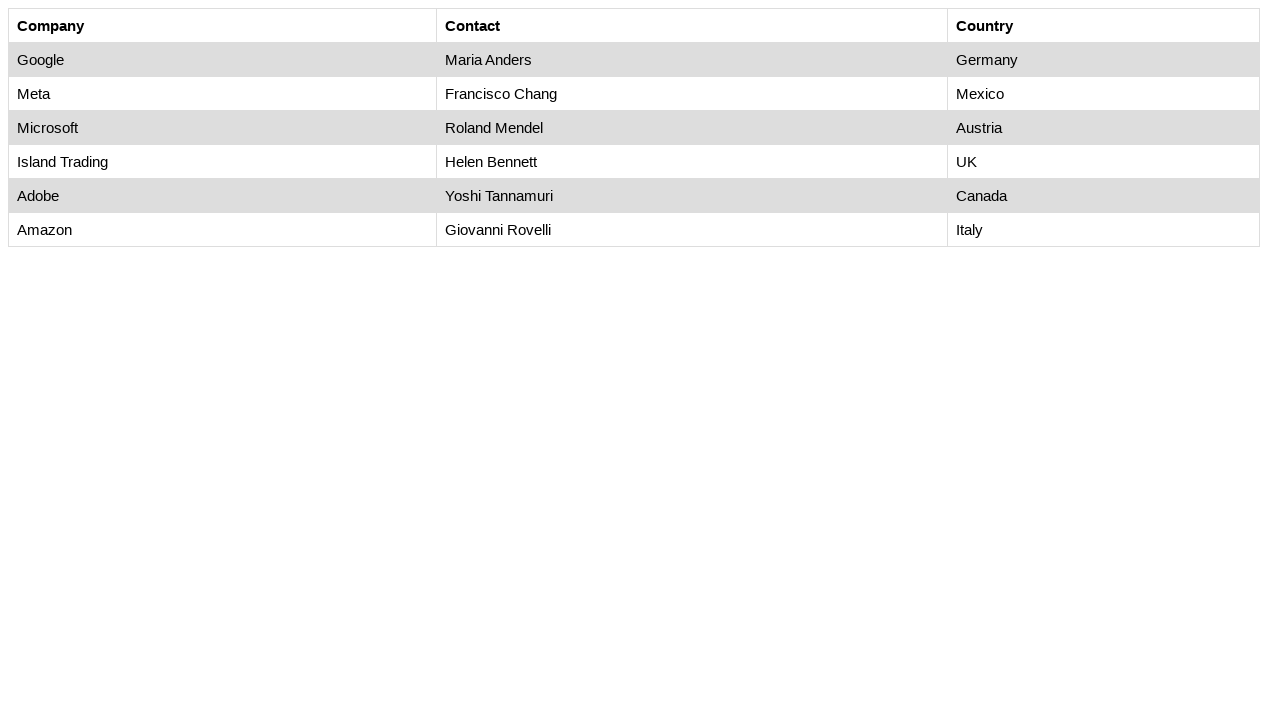

Set viewport size to 1920x1080
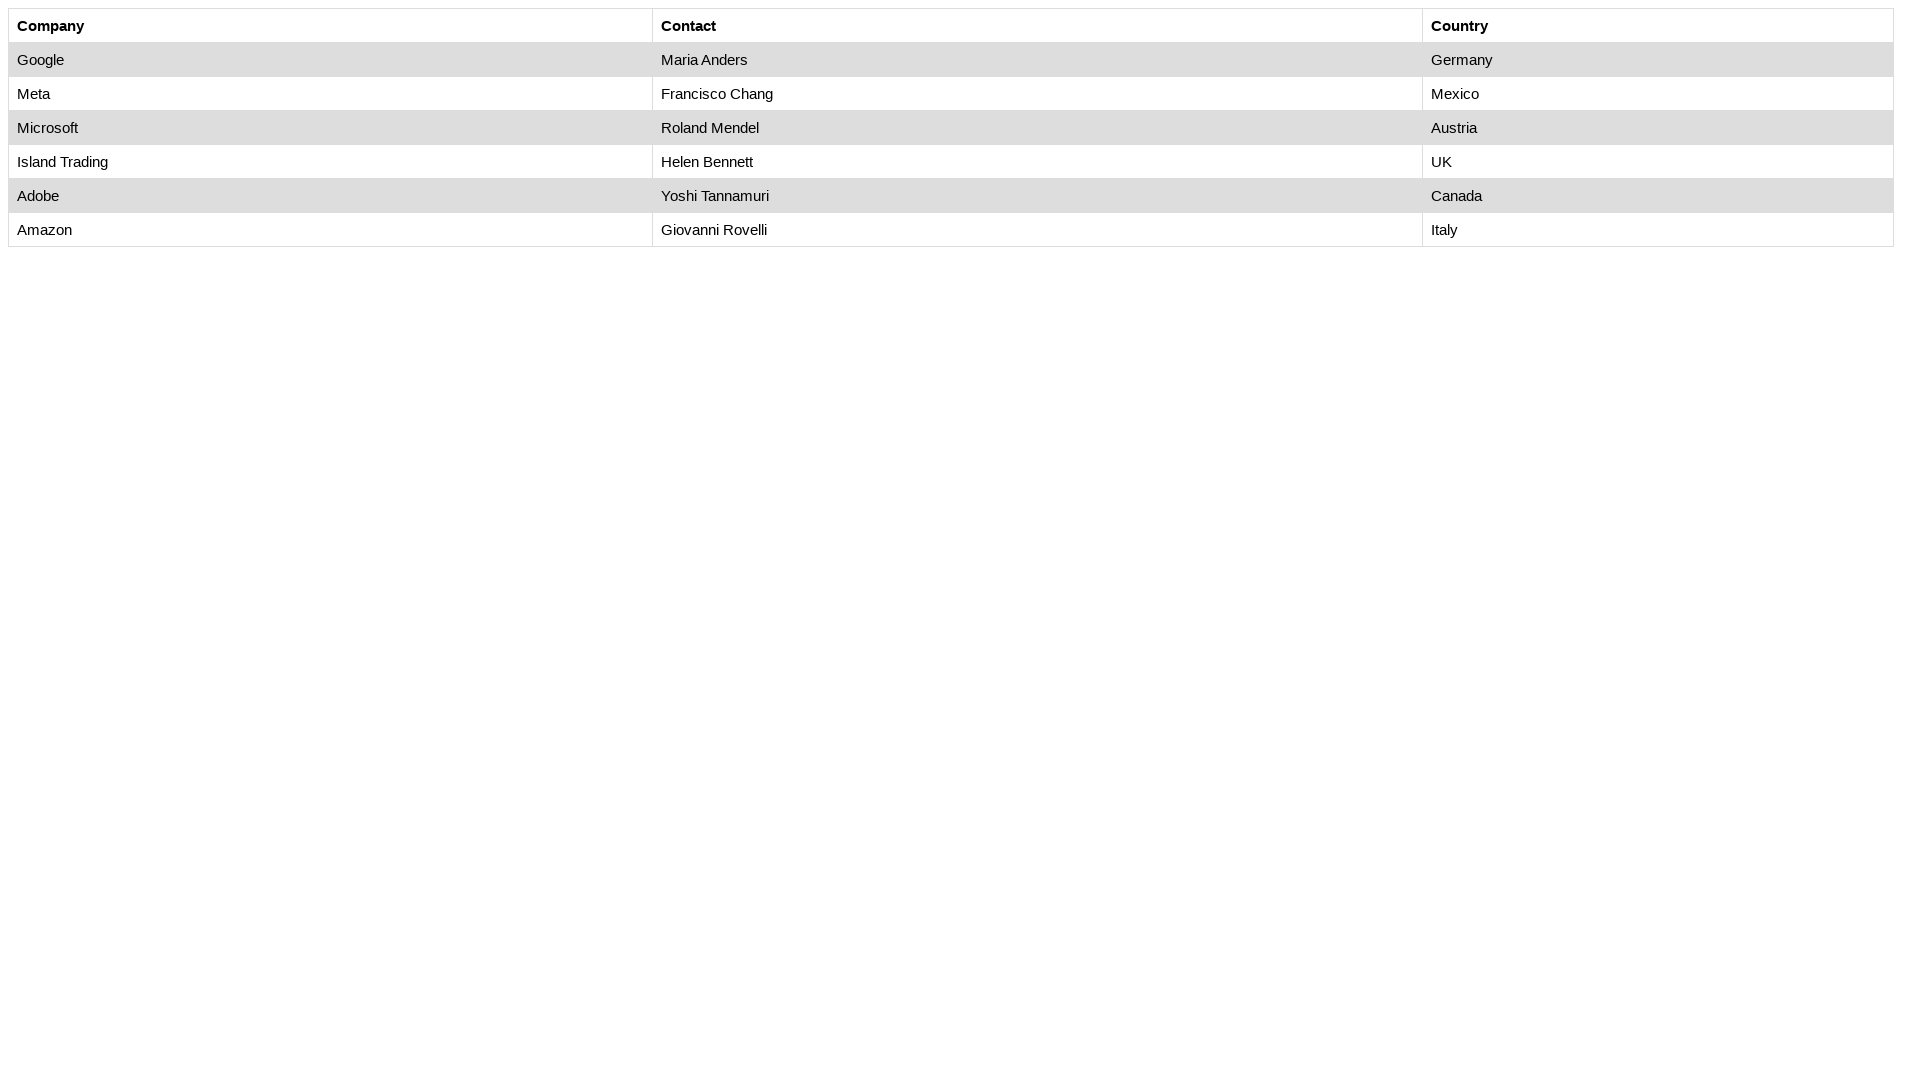

Table with id 'customers' loaded
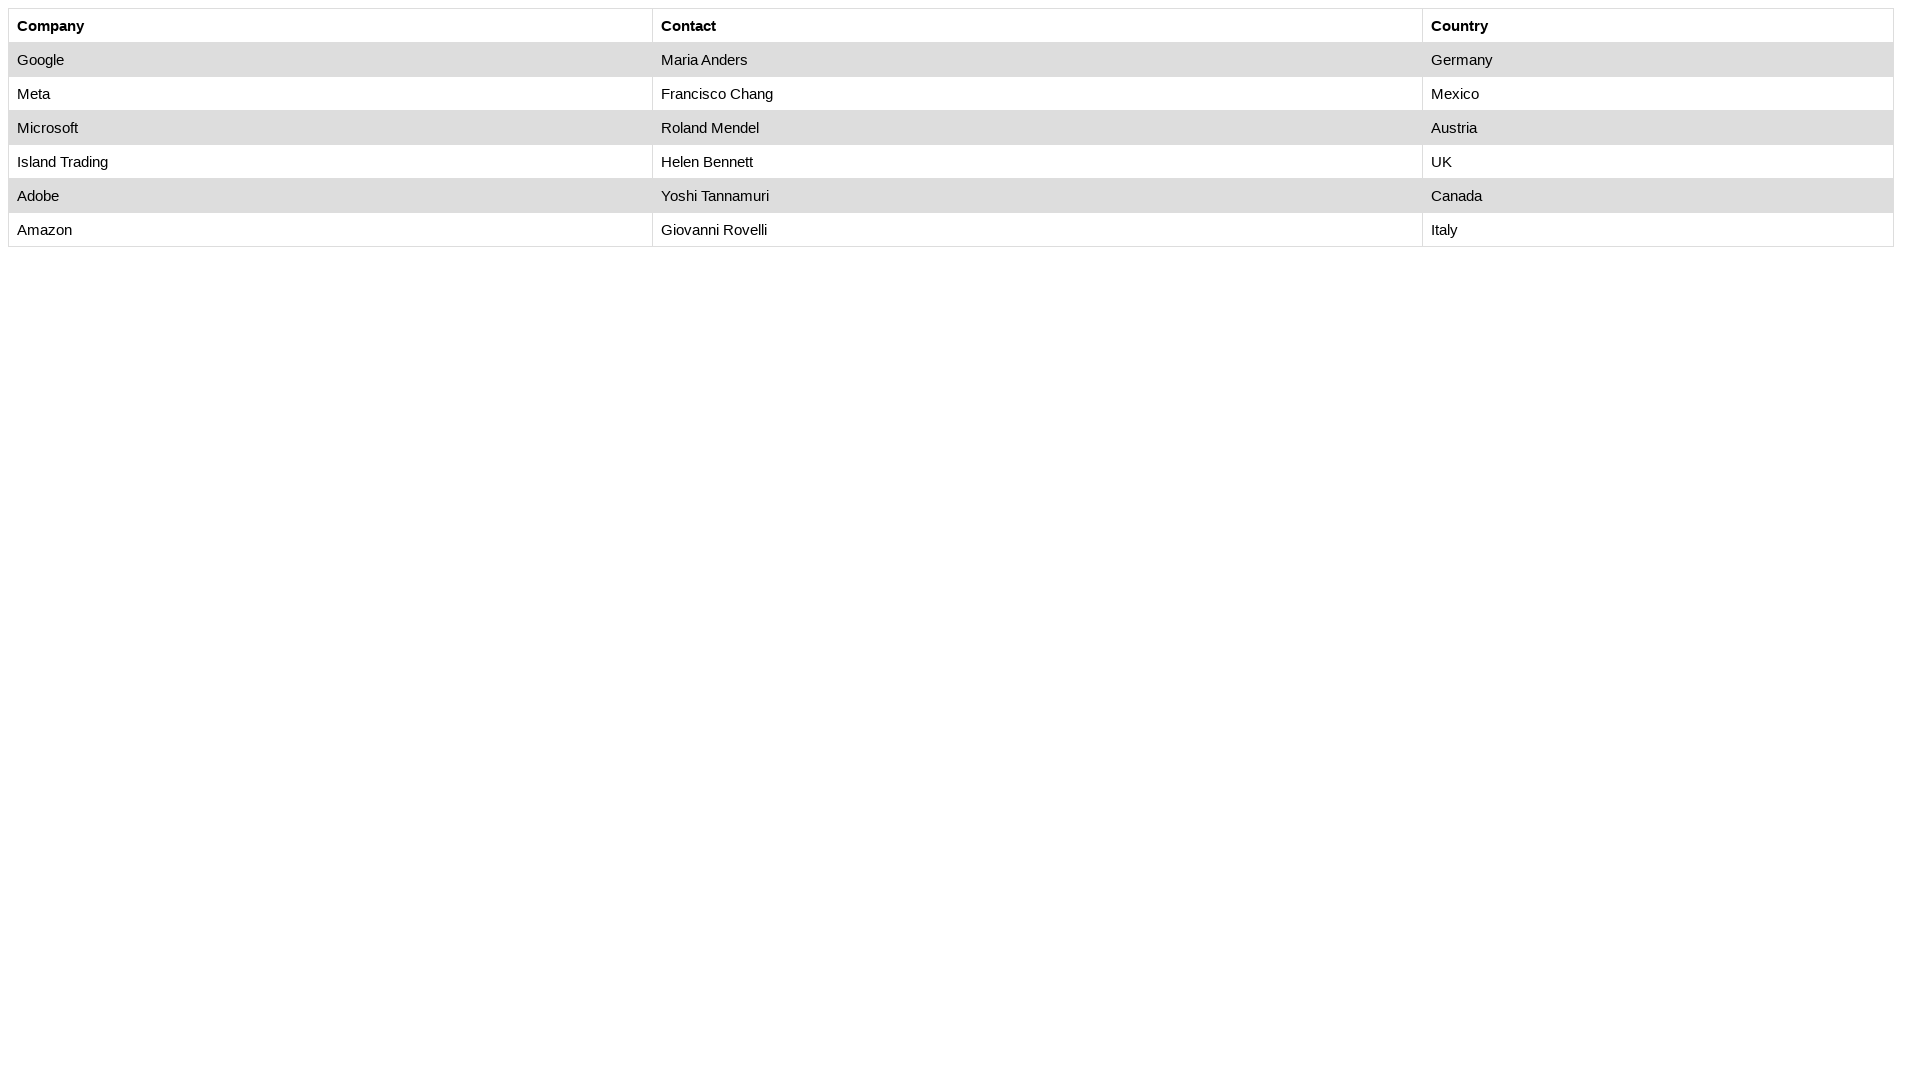

Counted table rows: 7
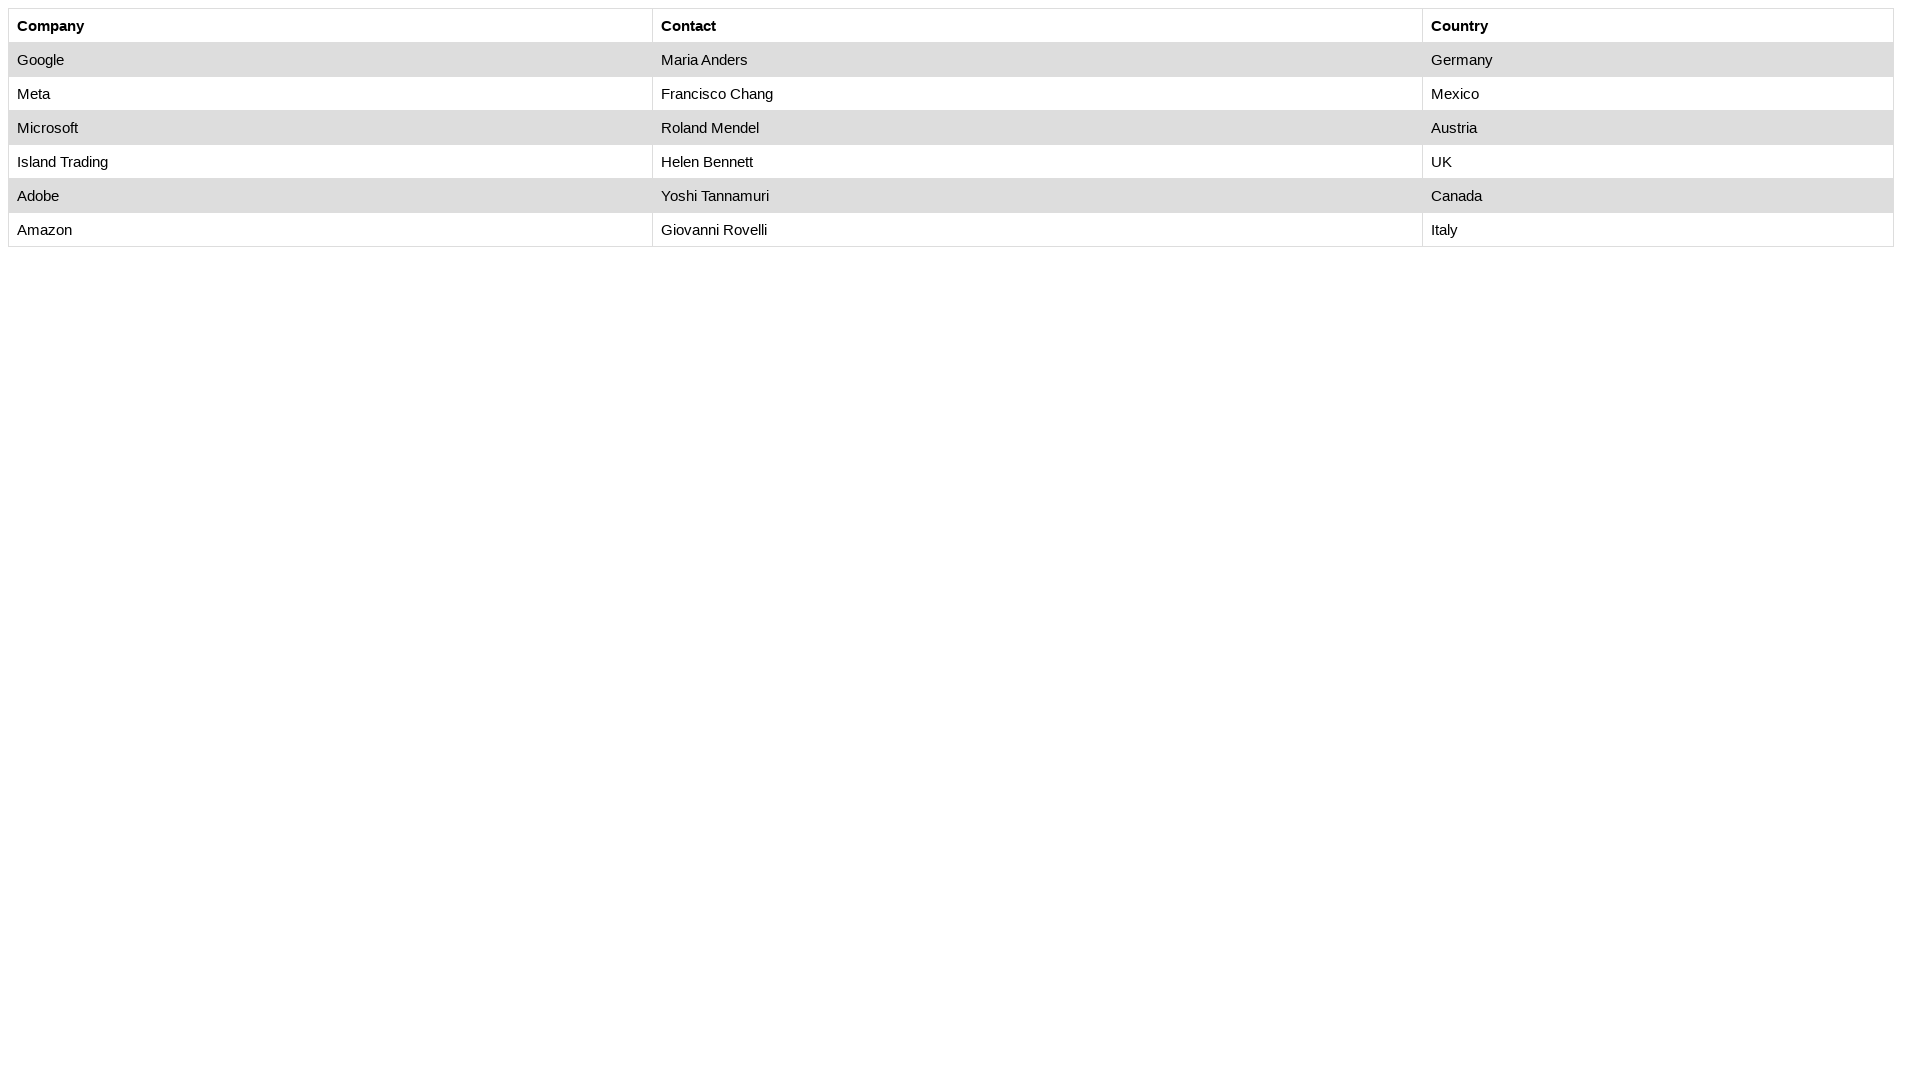

Counted table columns: 3
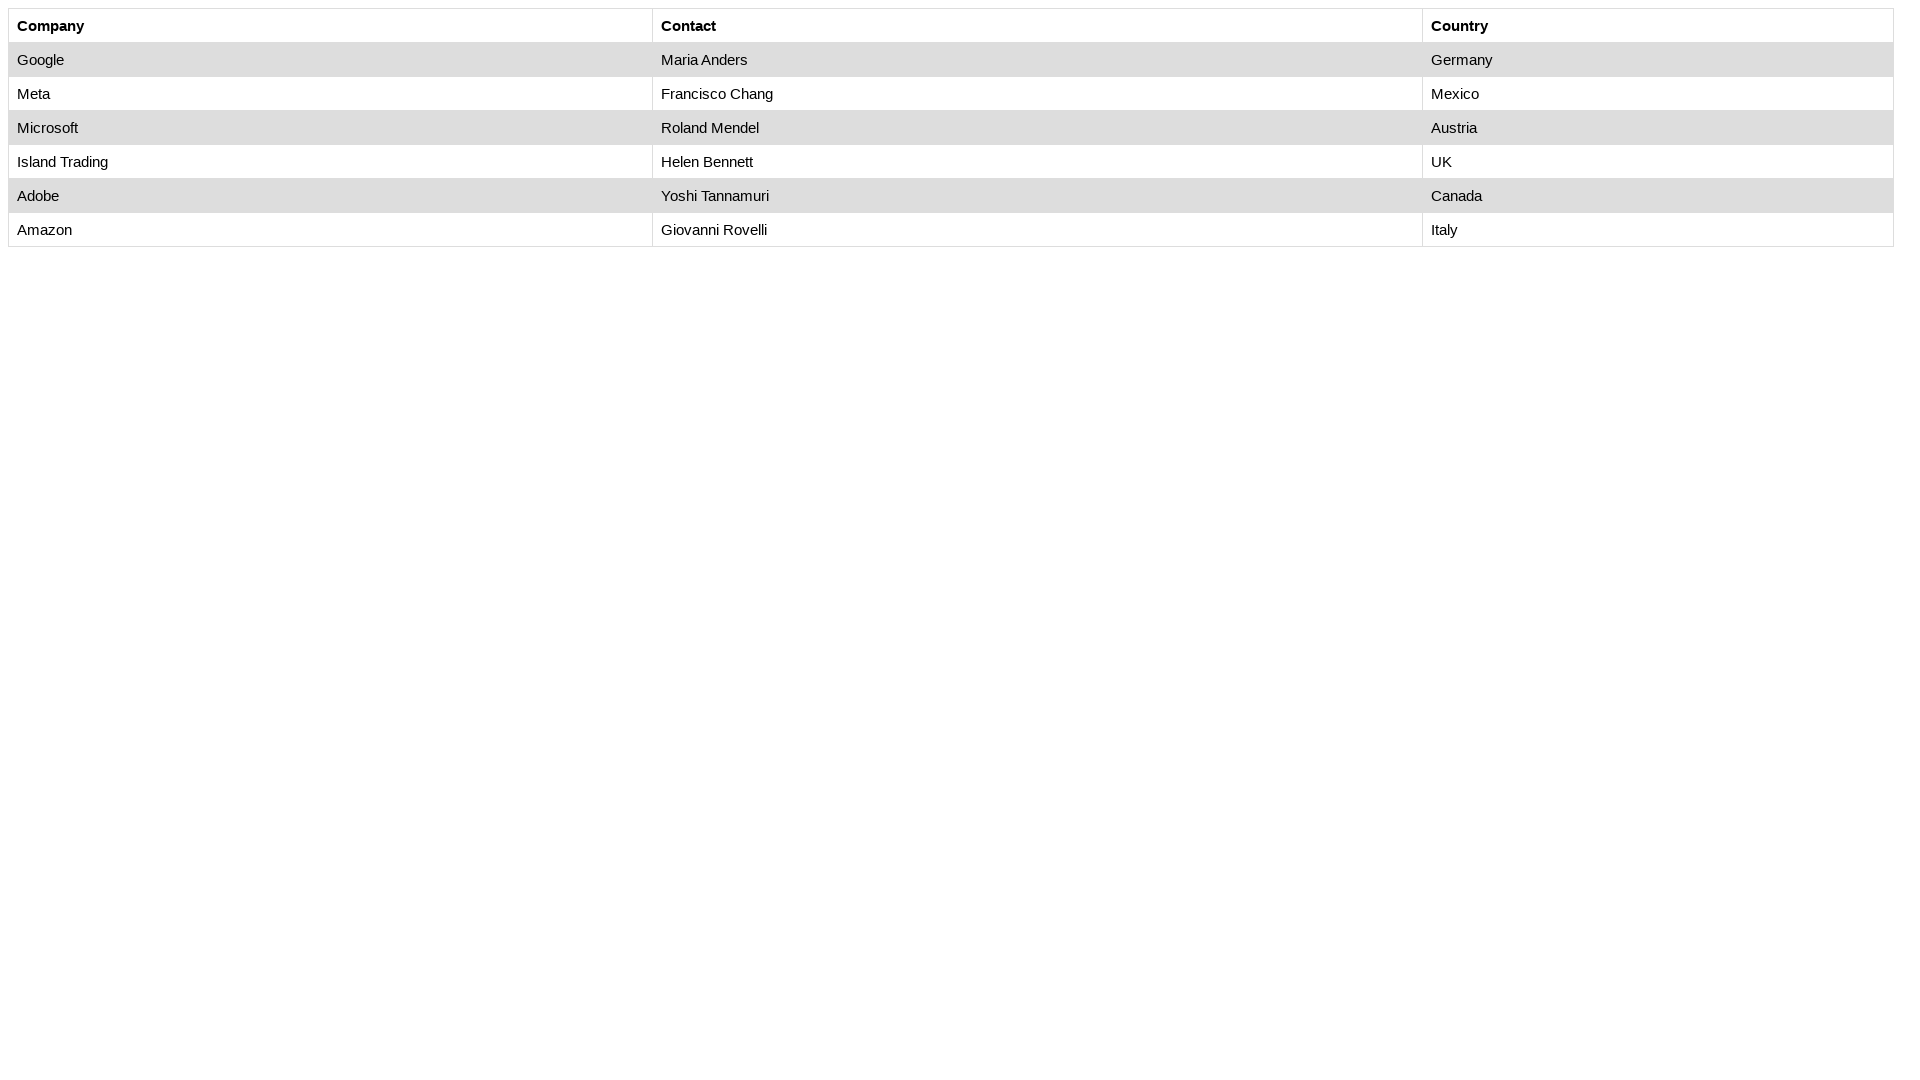

Read cell at row 2, column 1: Google
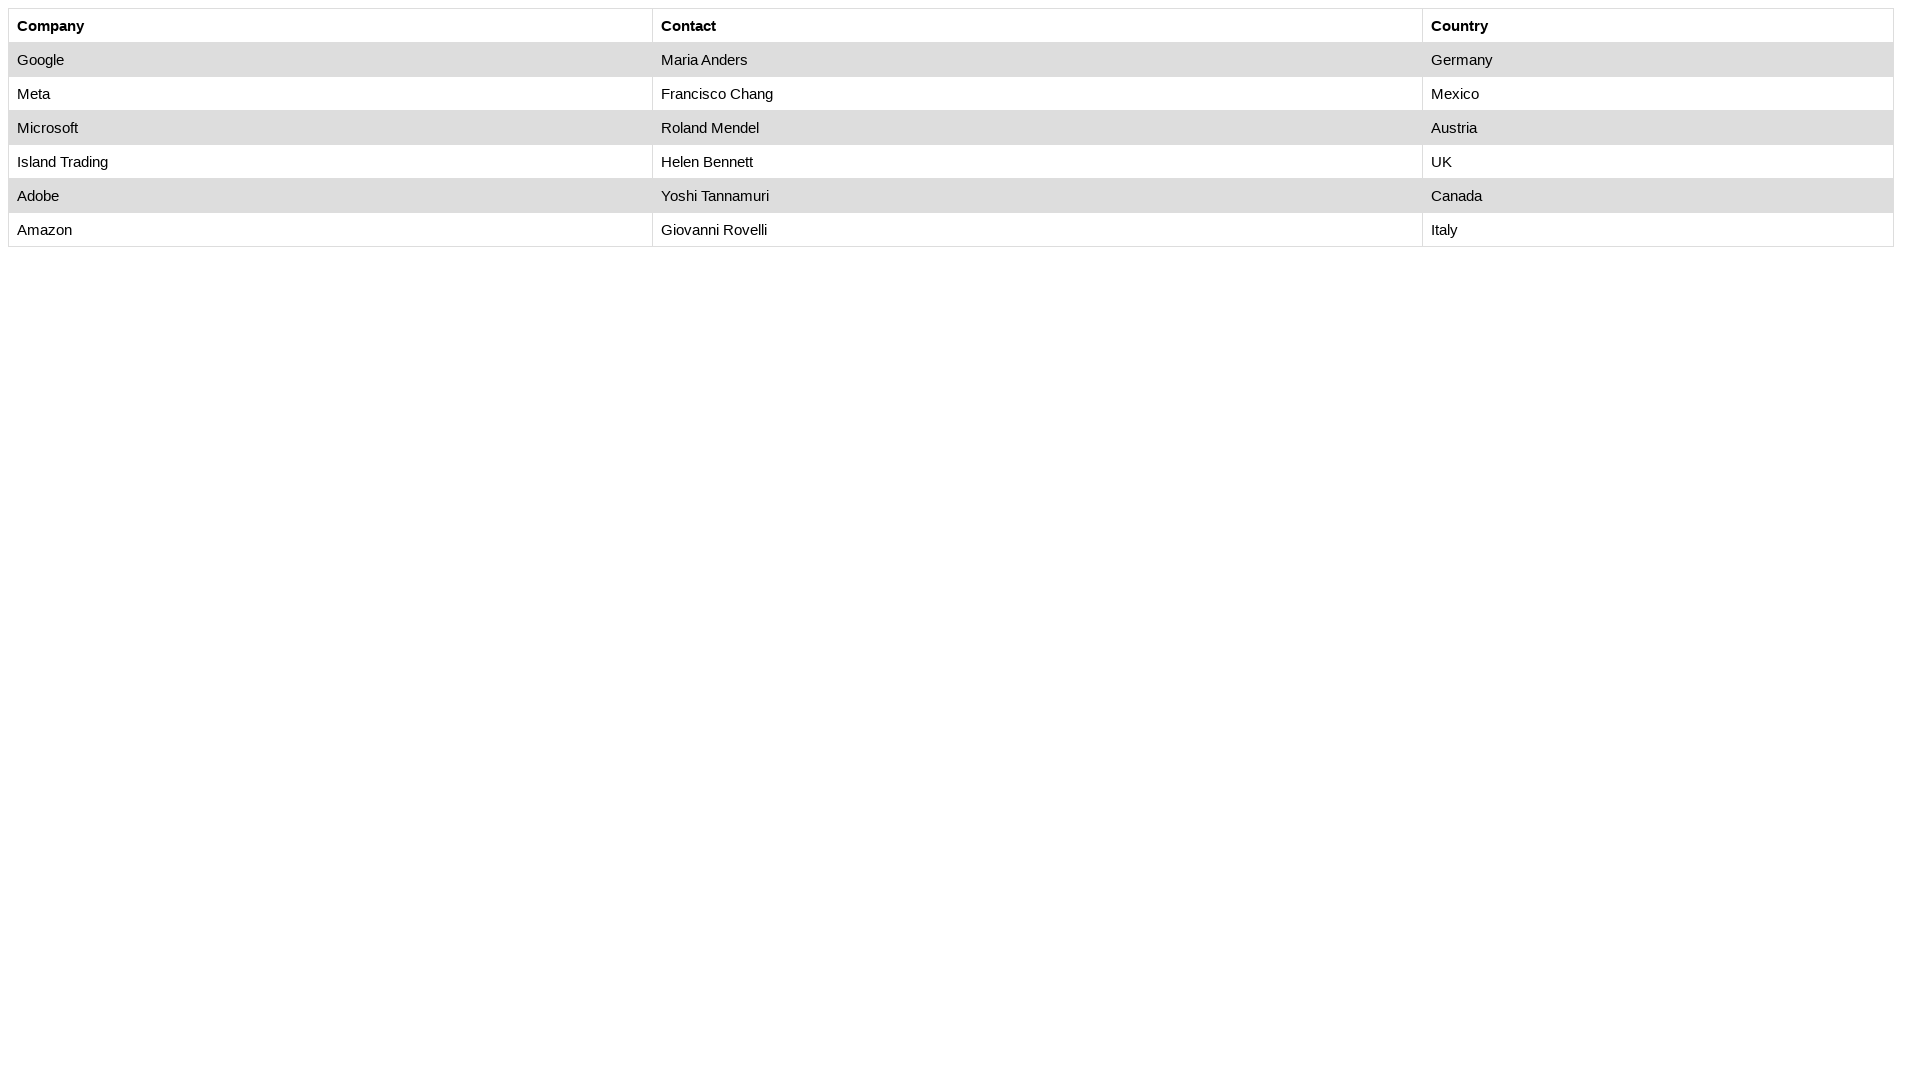

Read cell at row 2, column 2: Maria Anders
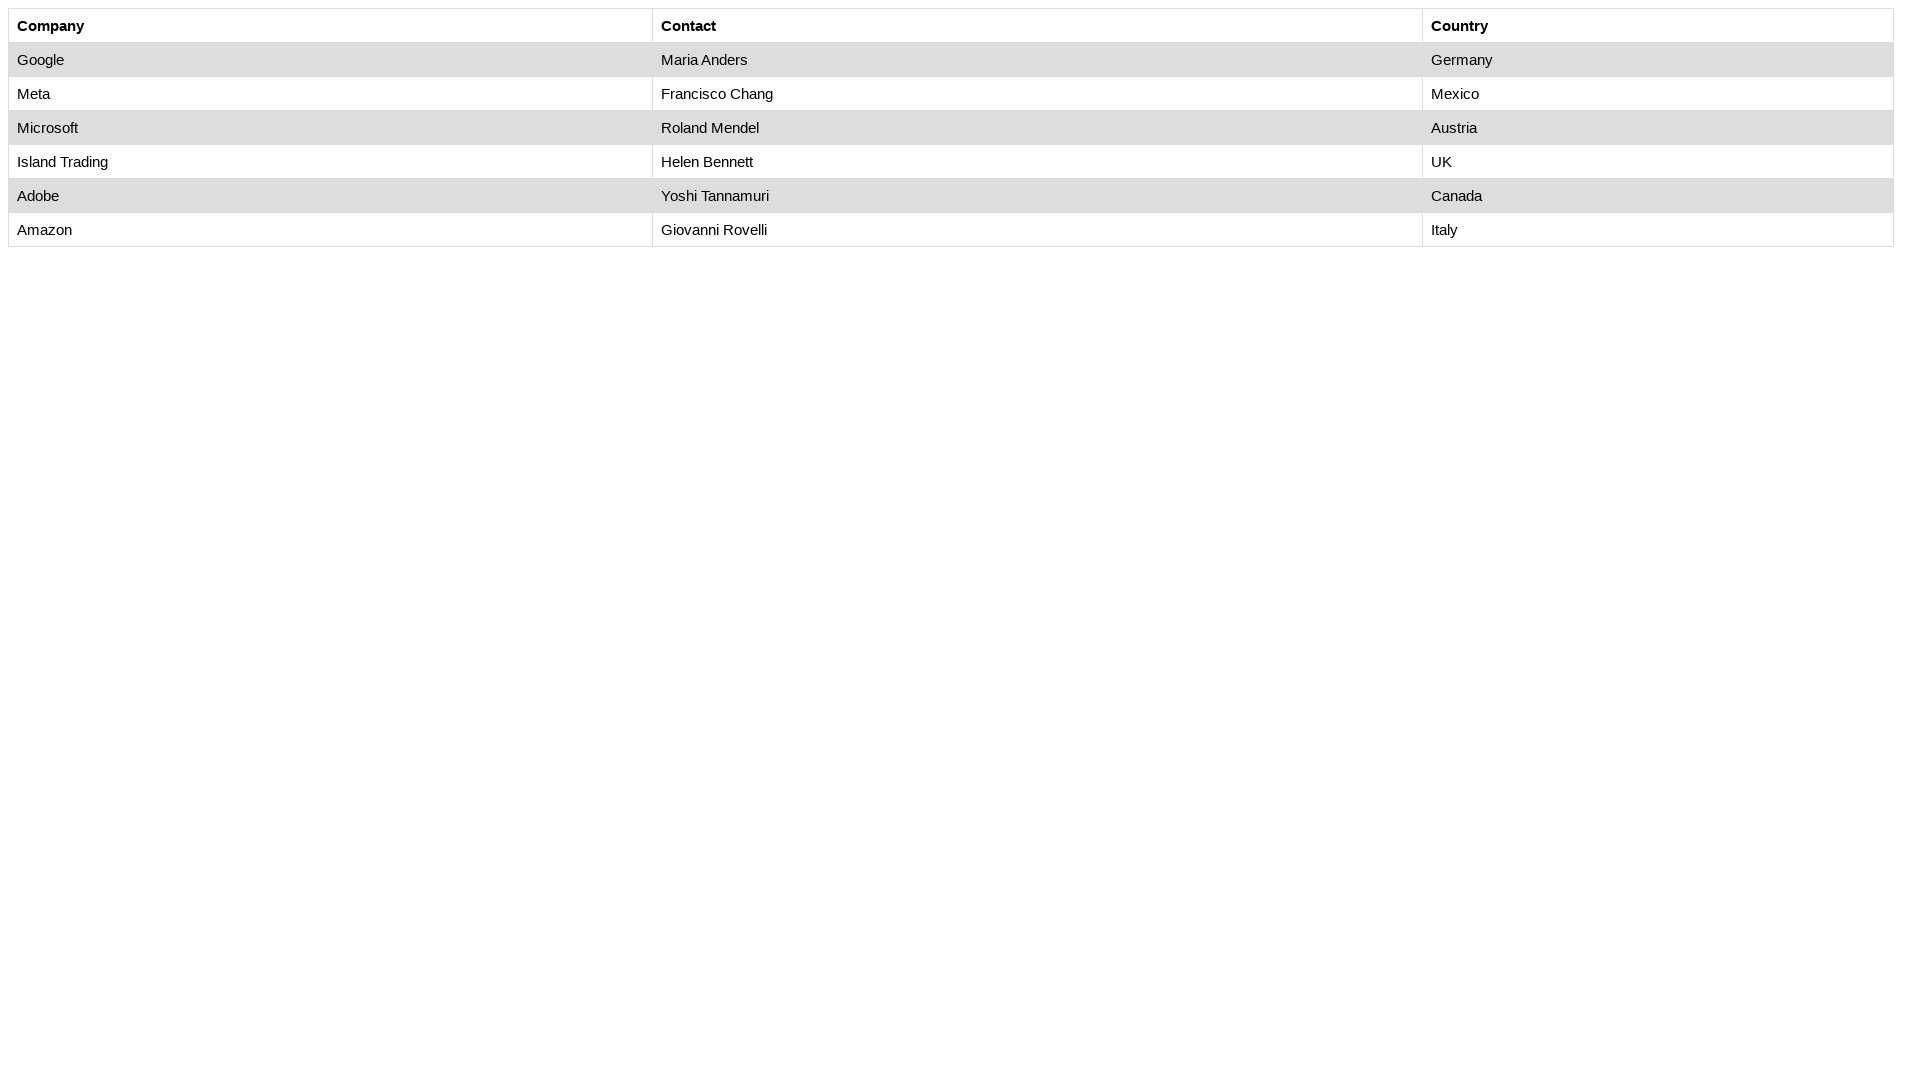

Read cell at row 2, column 3: Germany
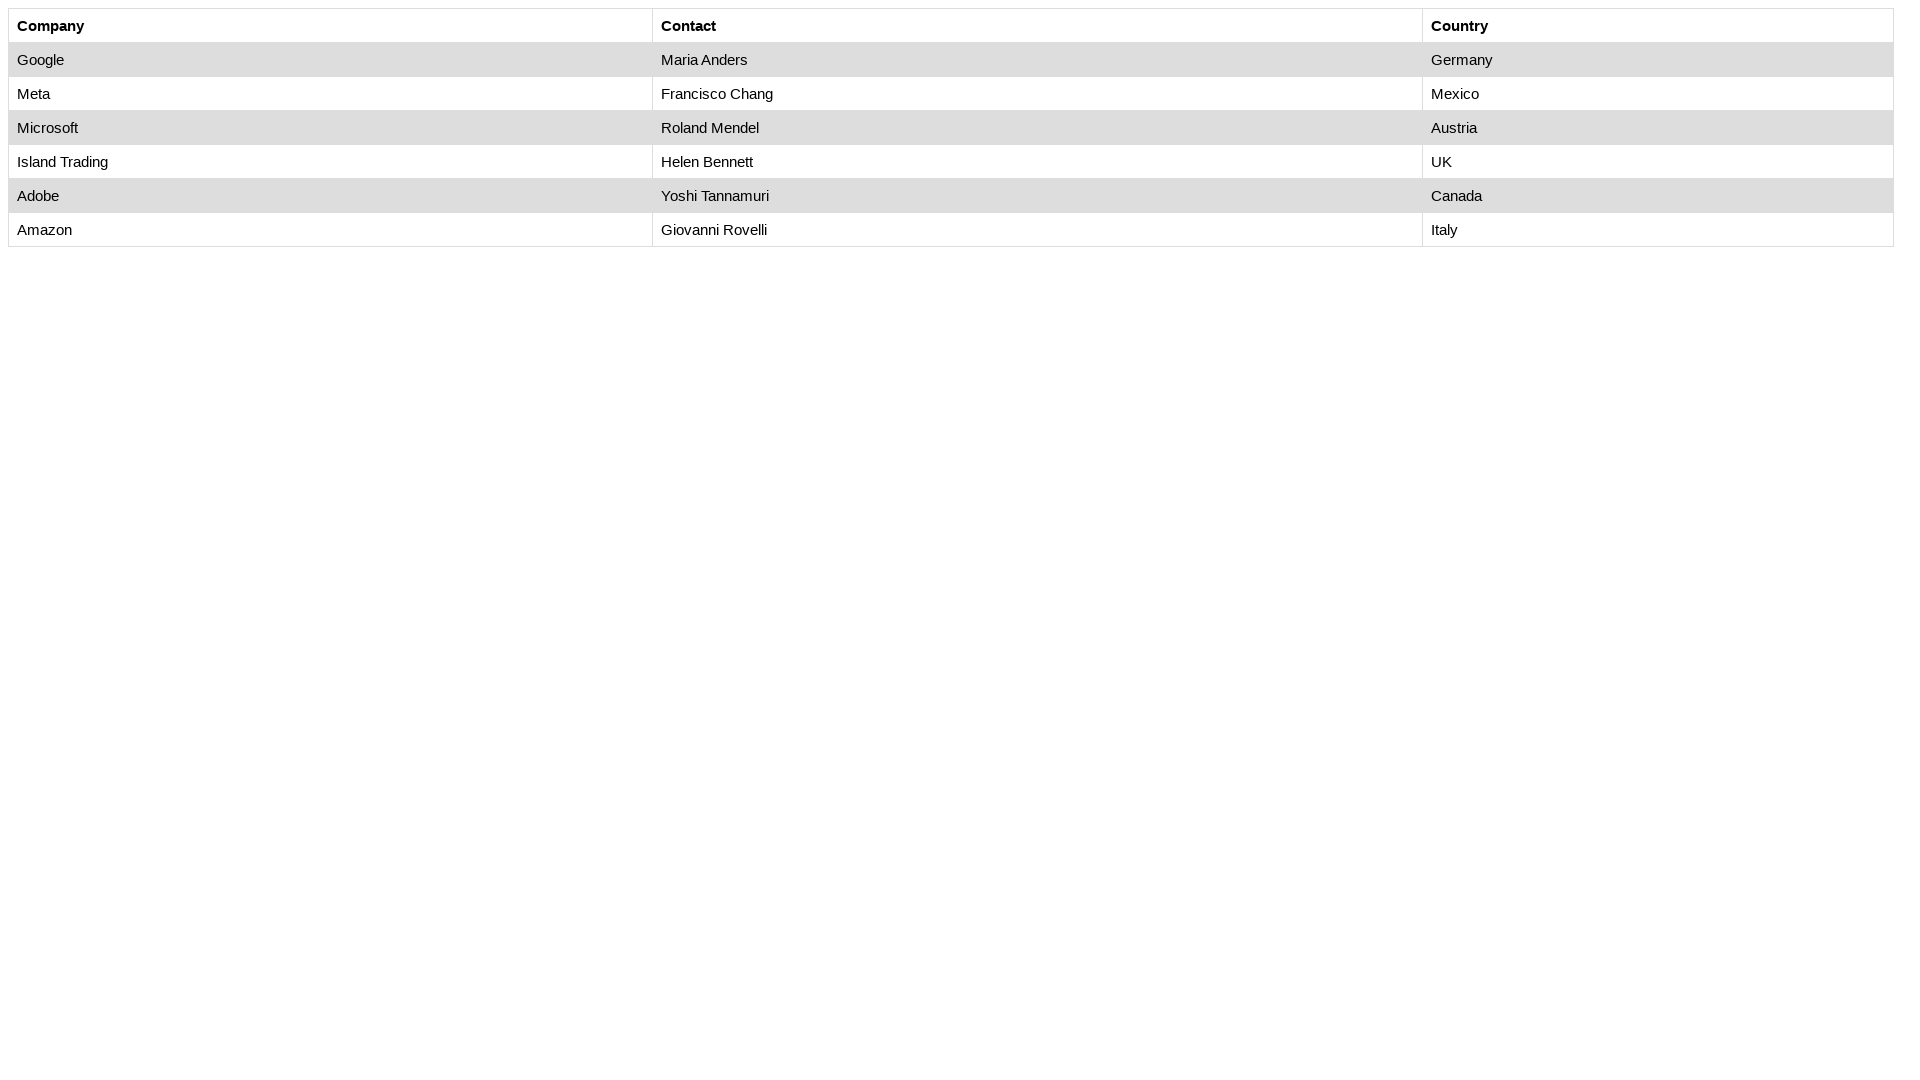

Read cell at row 3, column 1: Meta
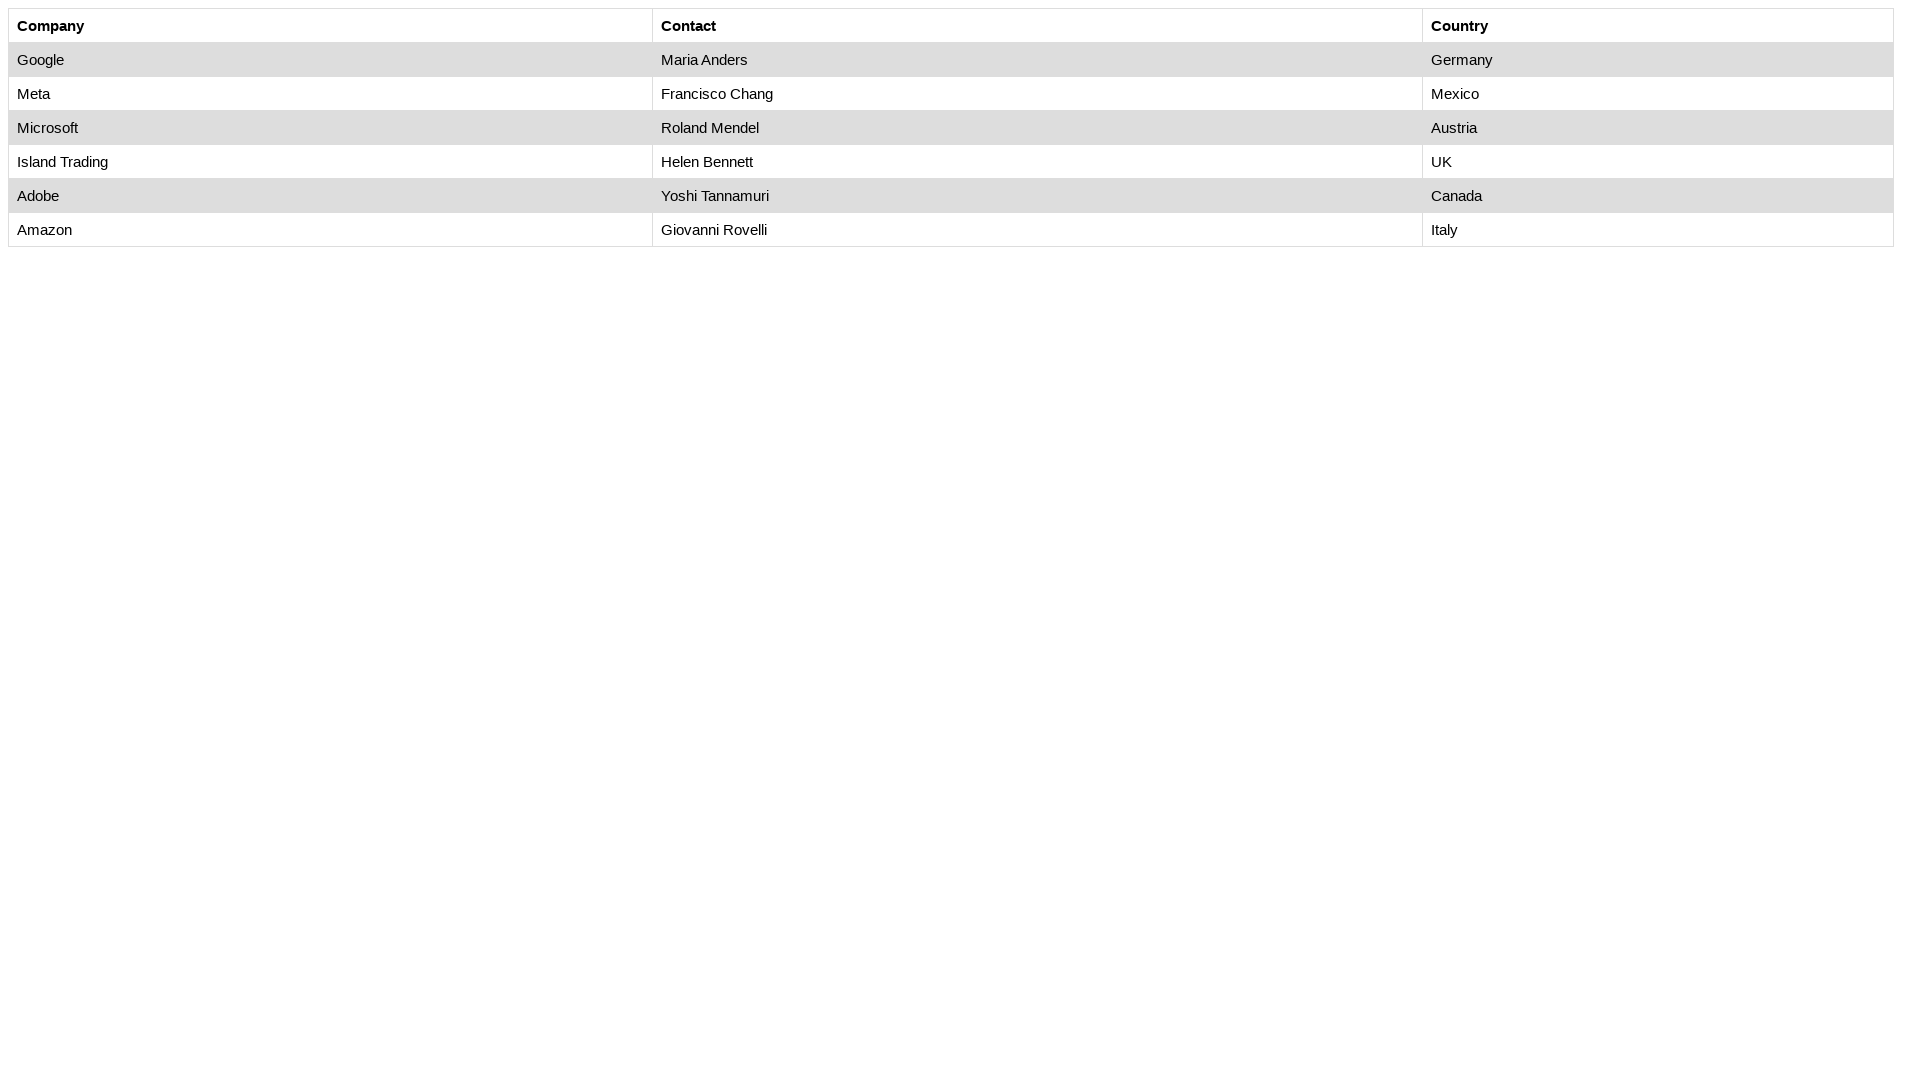

Read cell at row 3, column 2: Francisco Chang
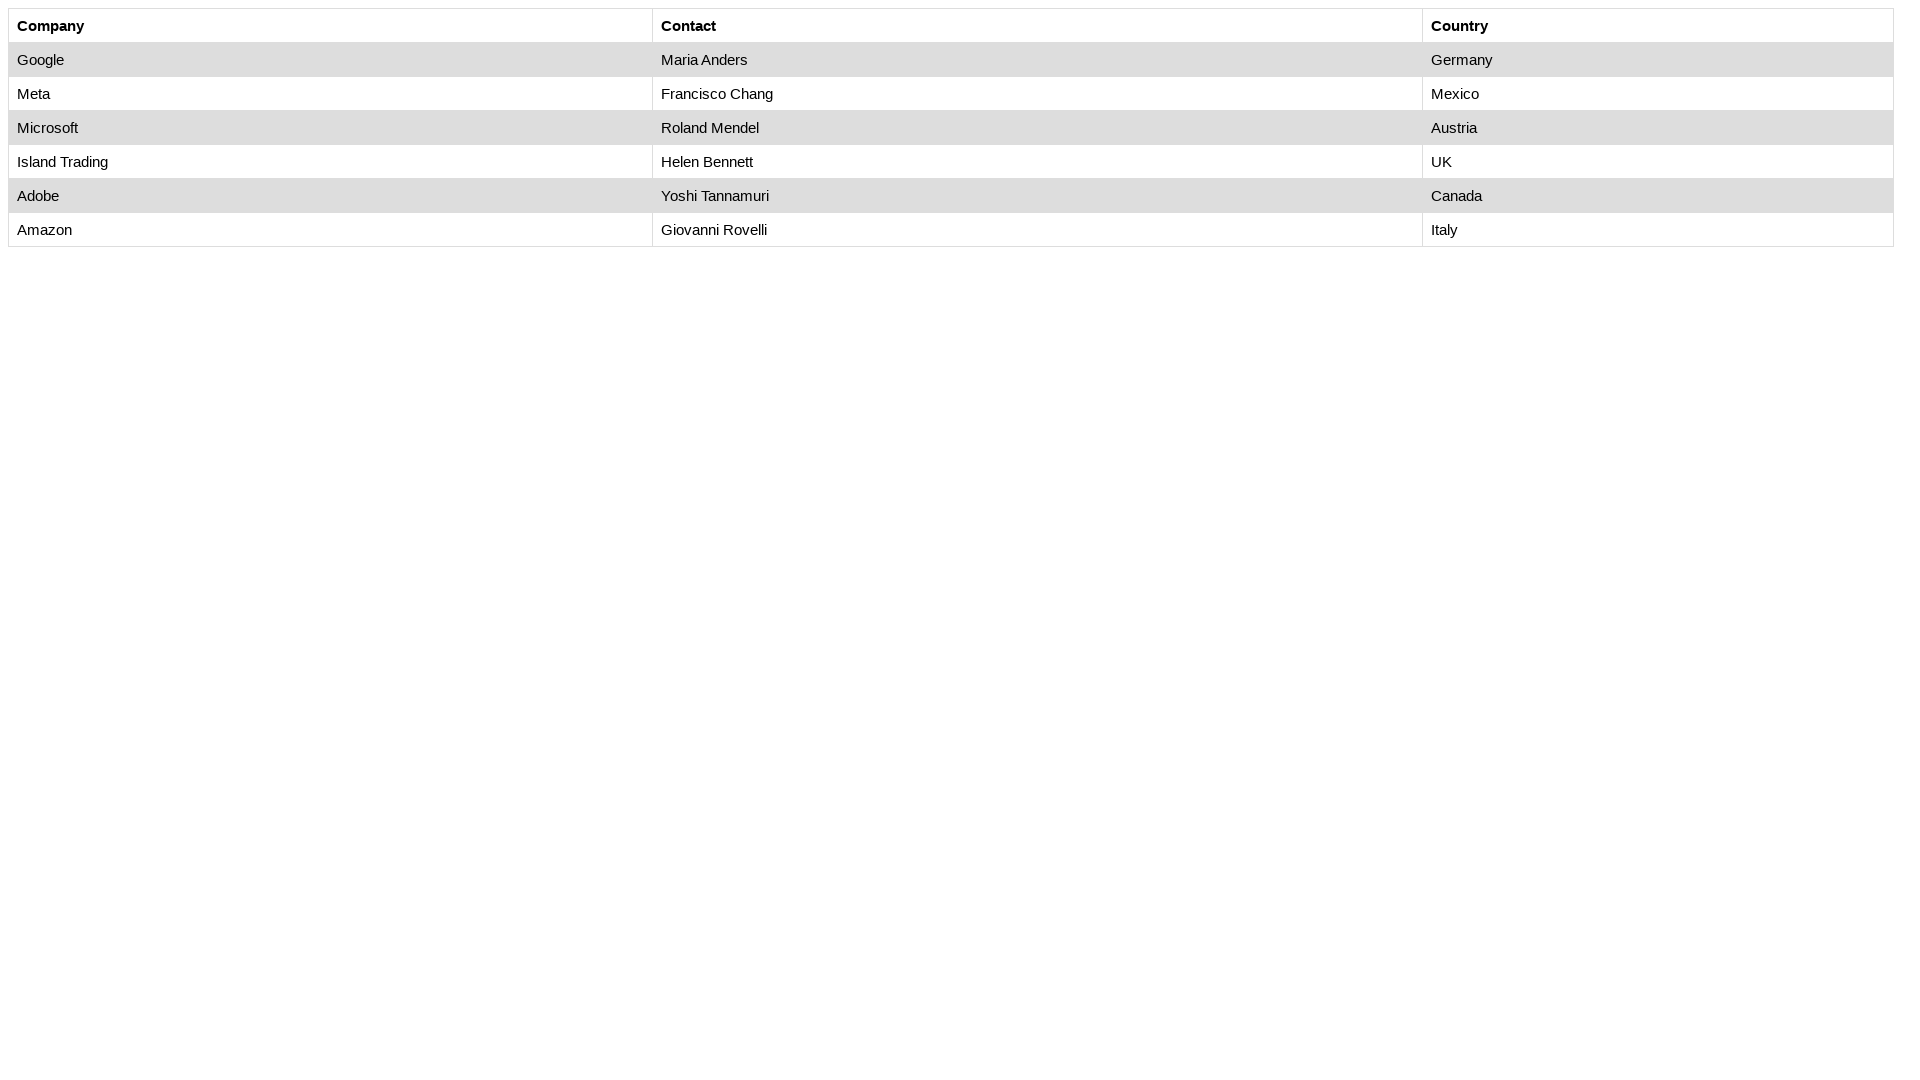

Read cell at row 3, column 3: Mexico
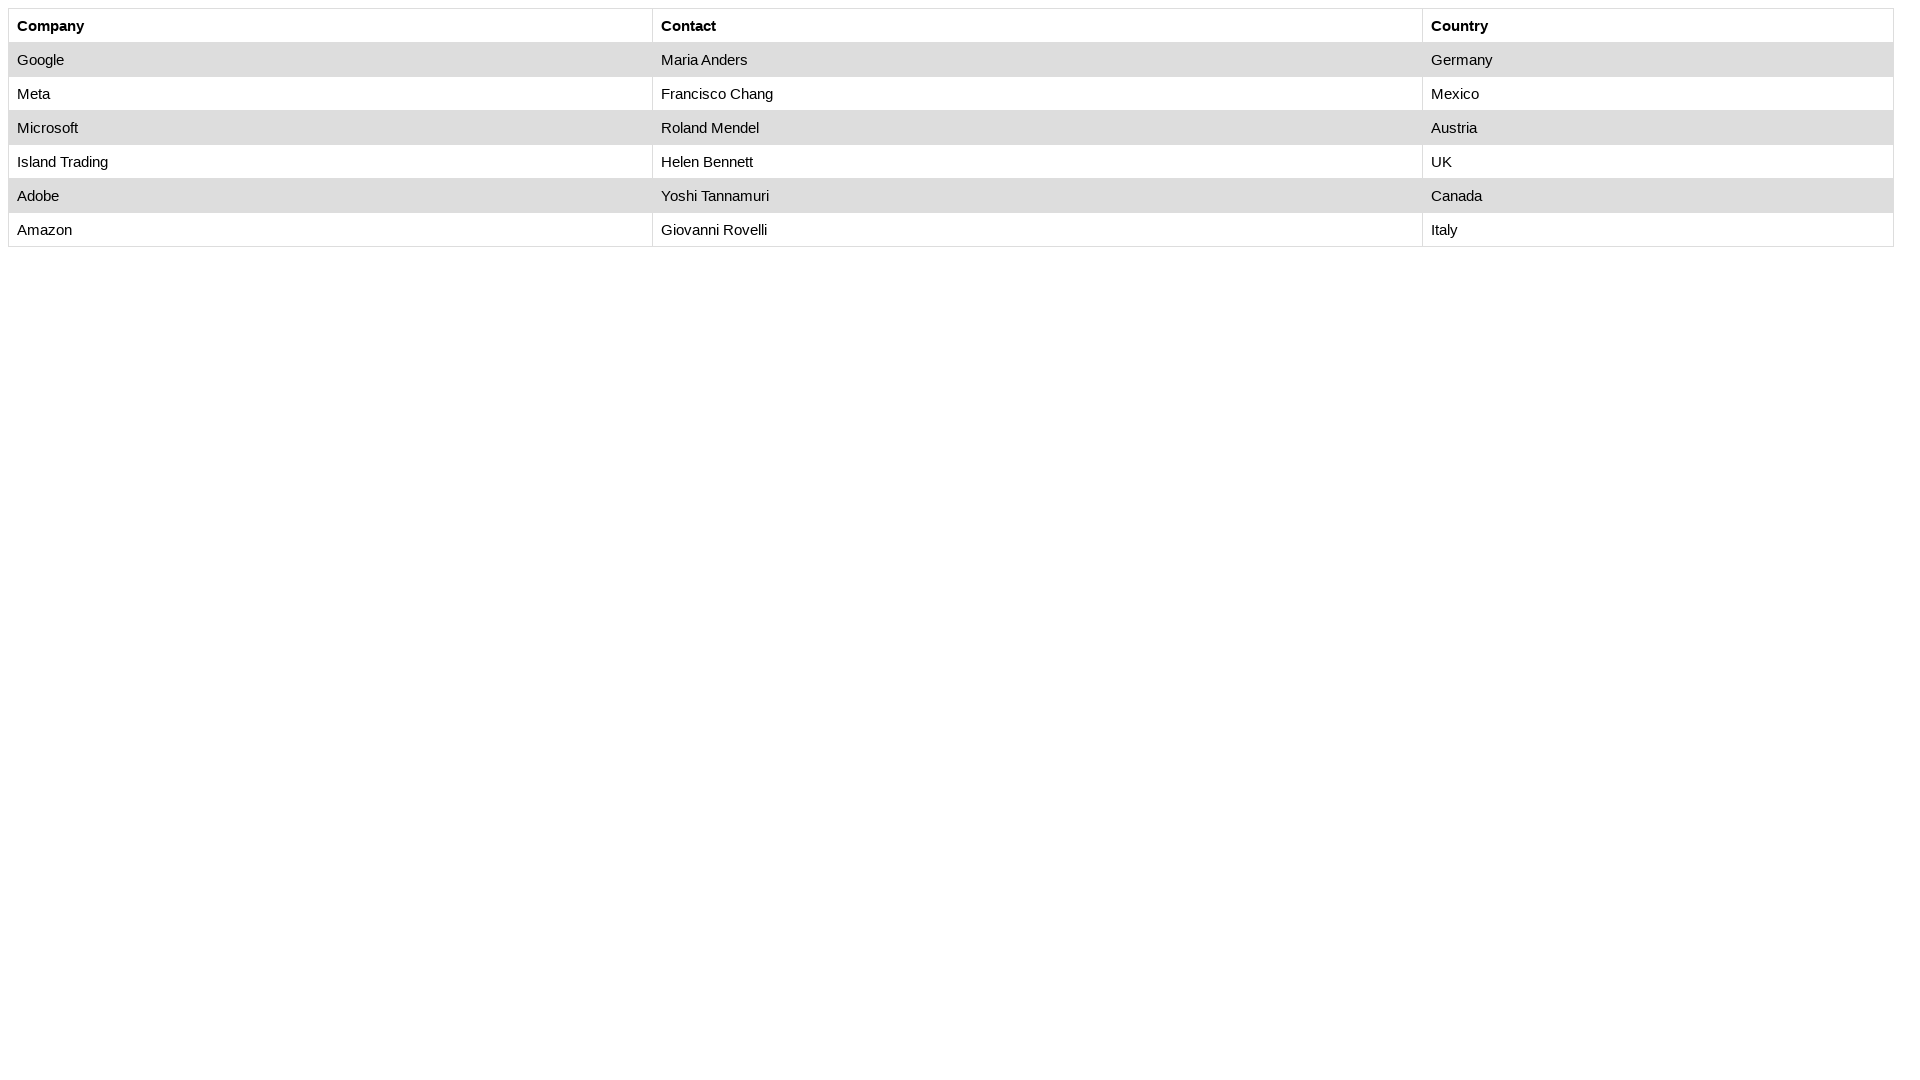

Read cell at row 4, column 1: Microsoft
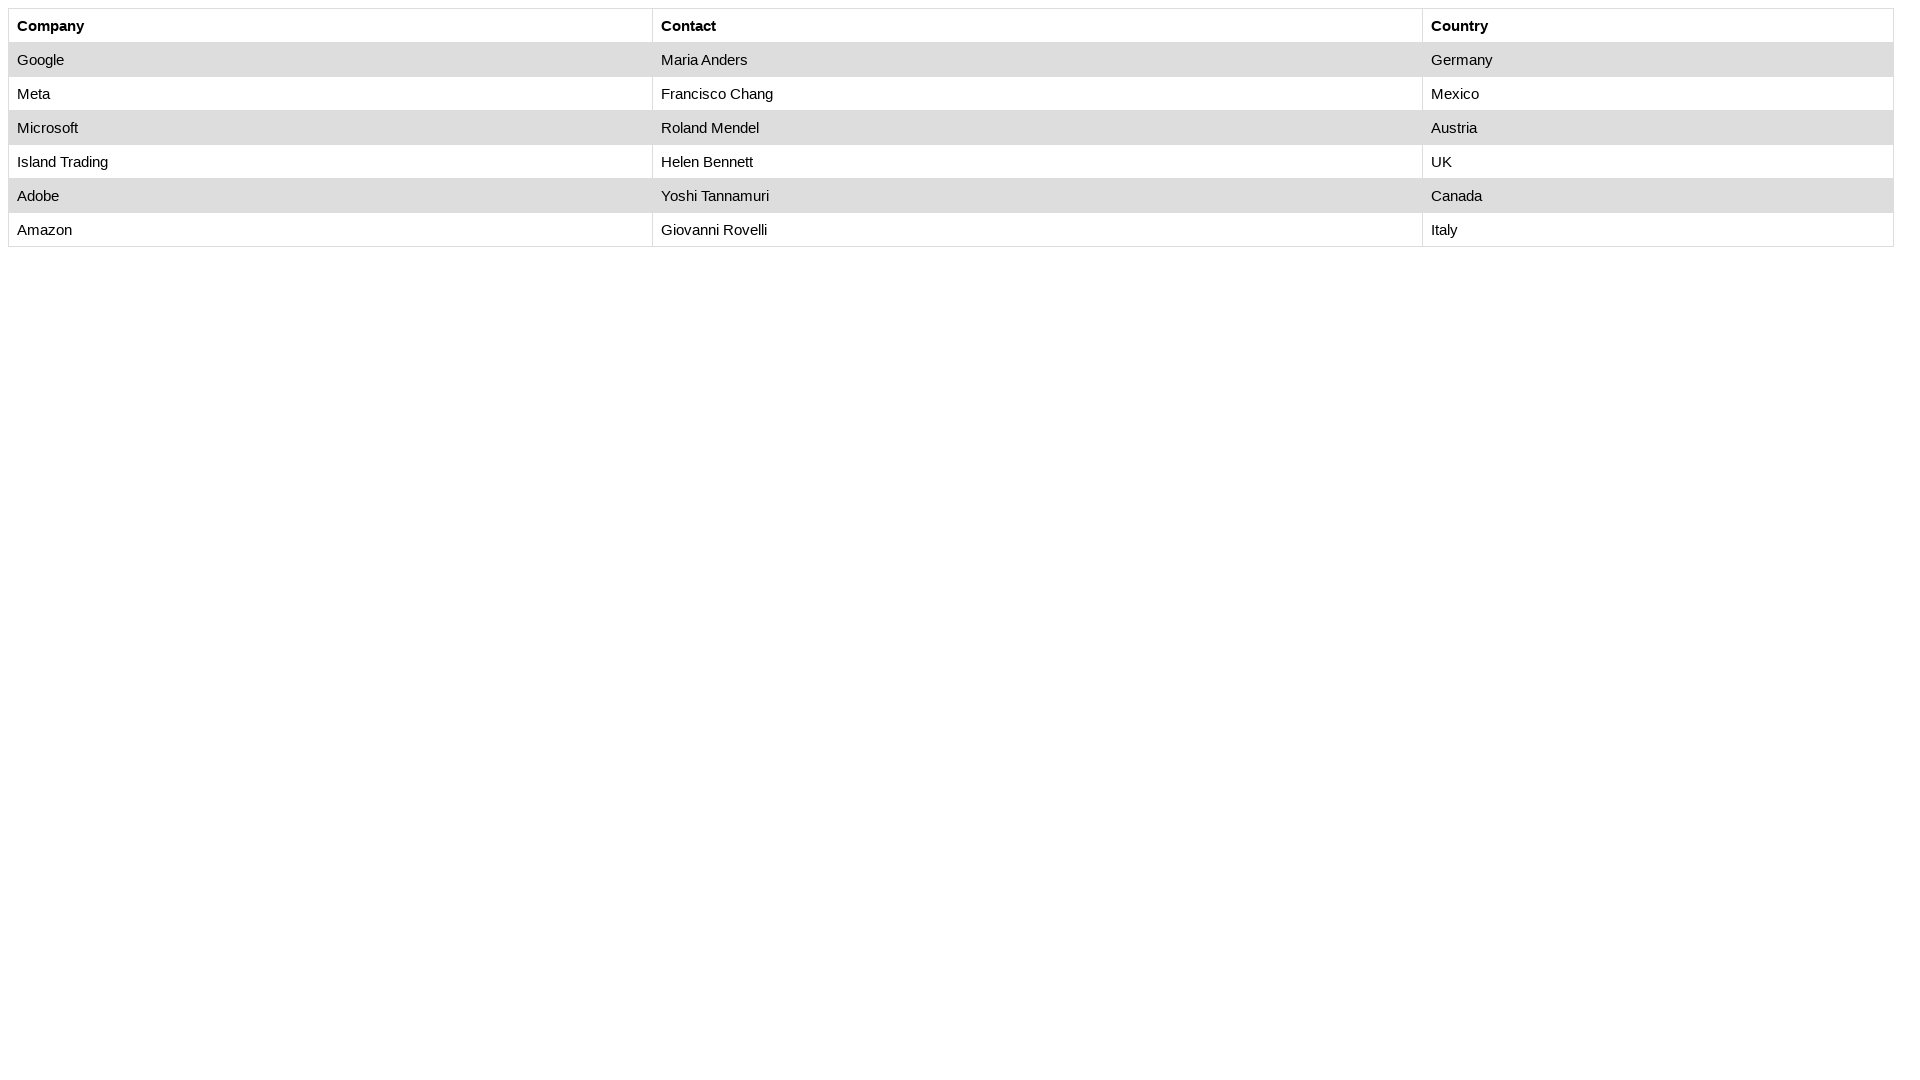

Read cell at row 4, column 2: Roland Mendel
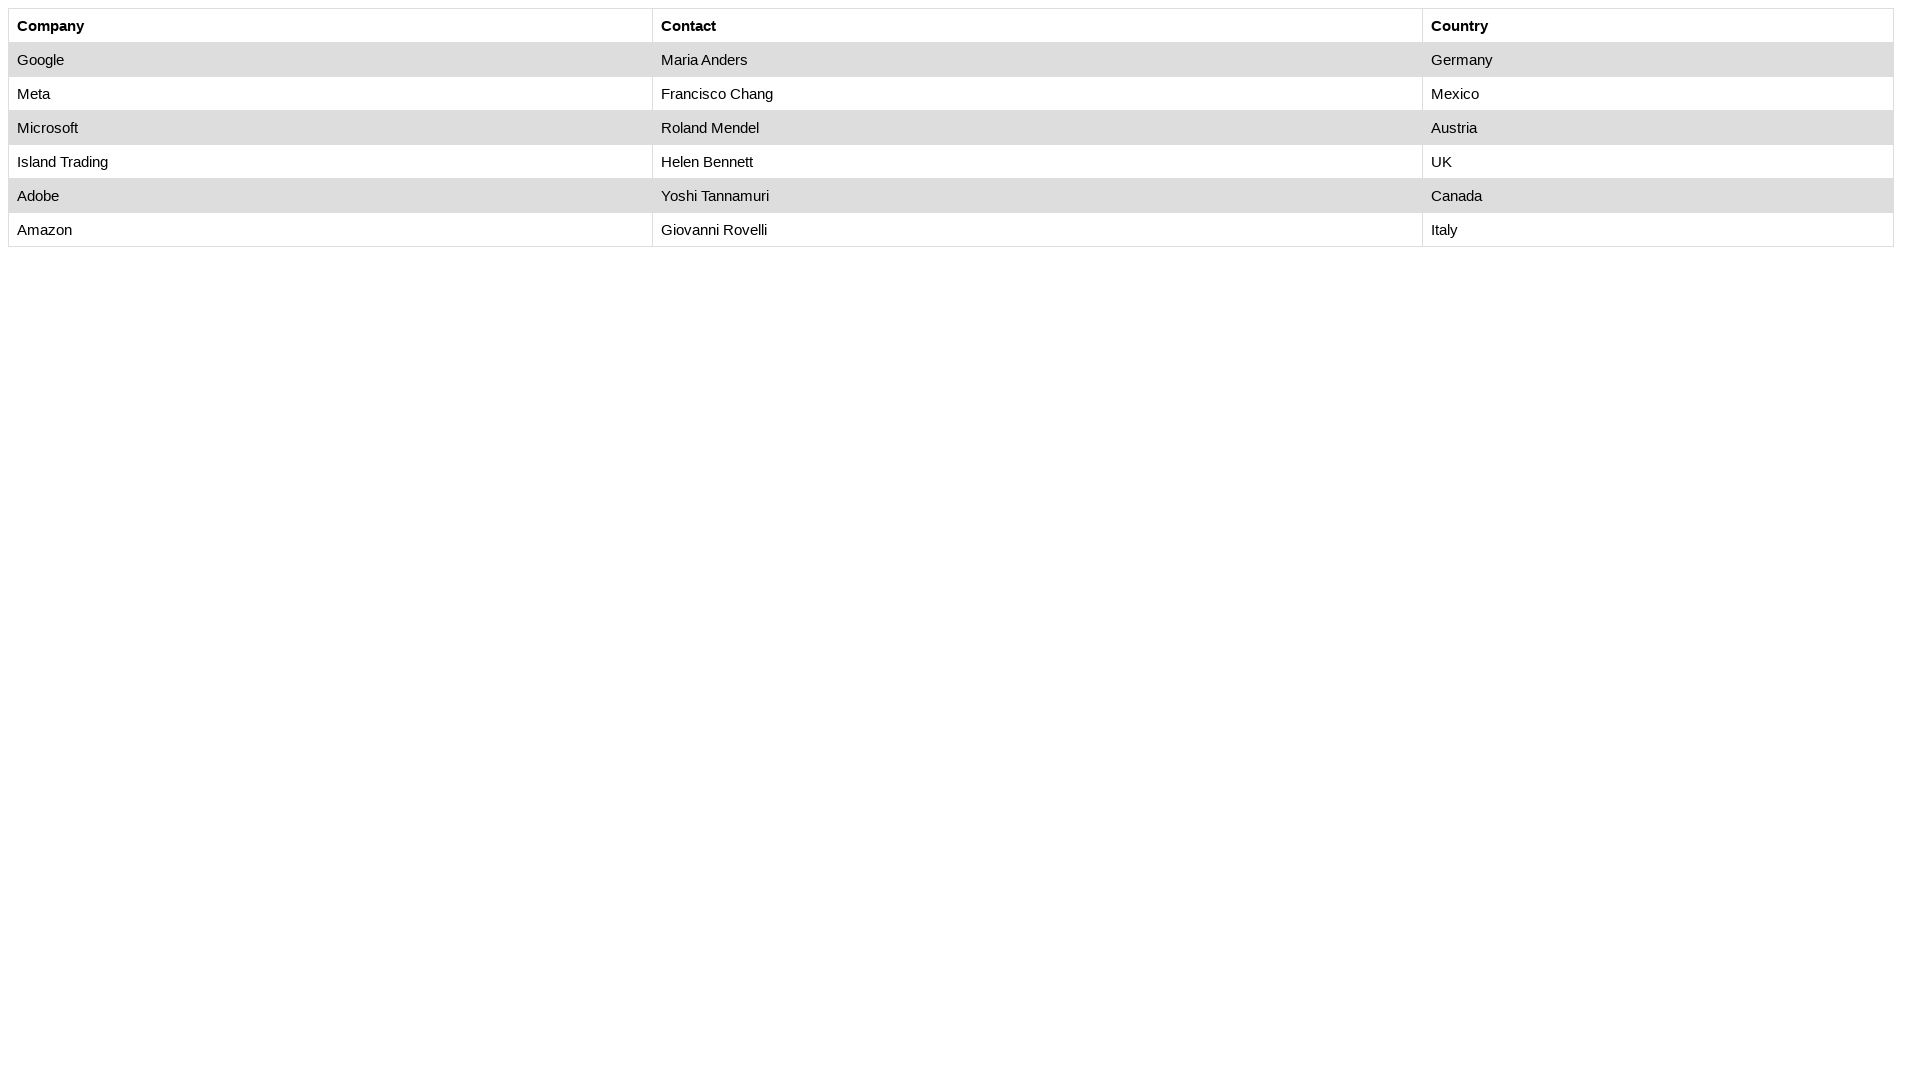

Read cell at row 4, column 3: Austria
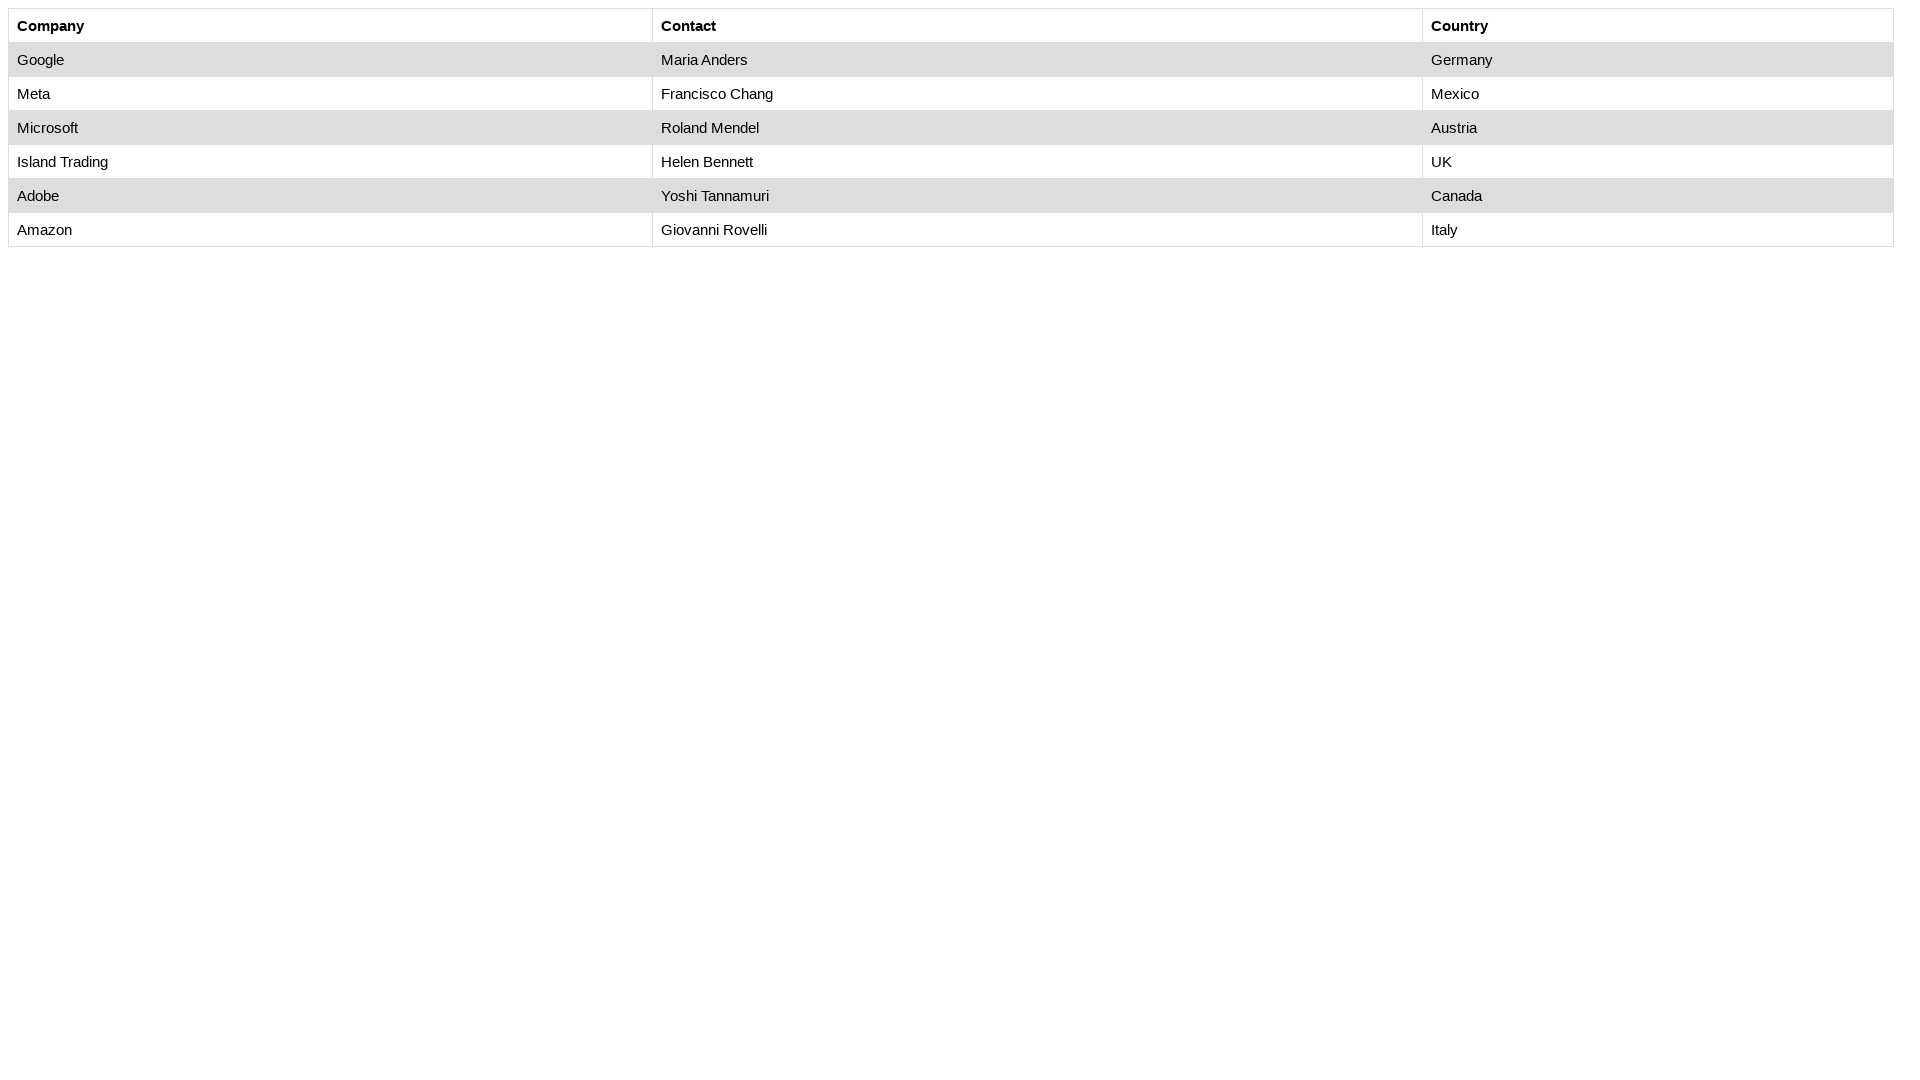

Read cell at row 5, column 1: Island Trading
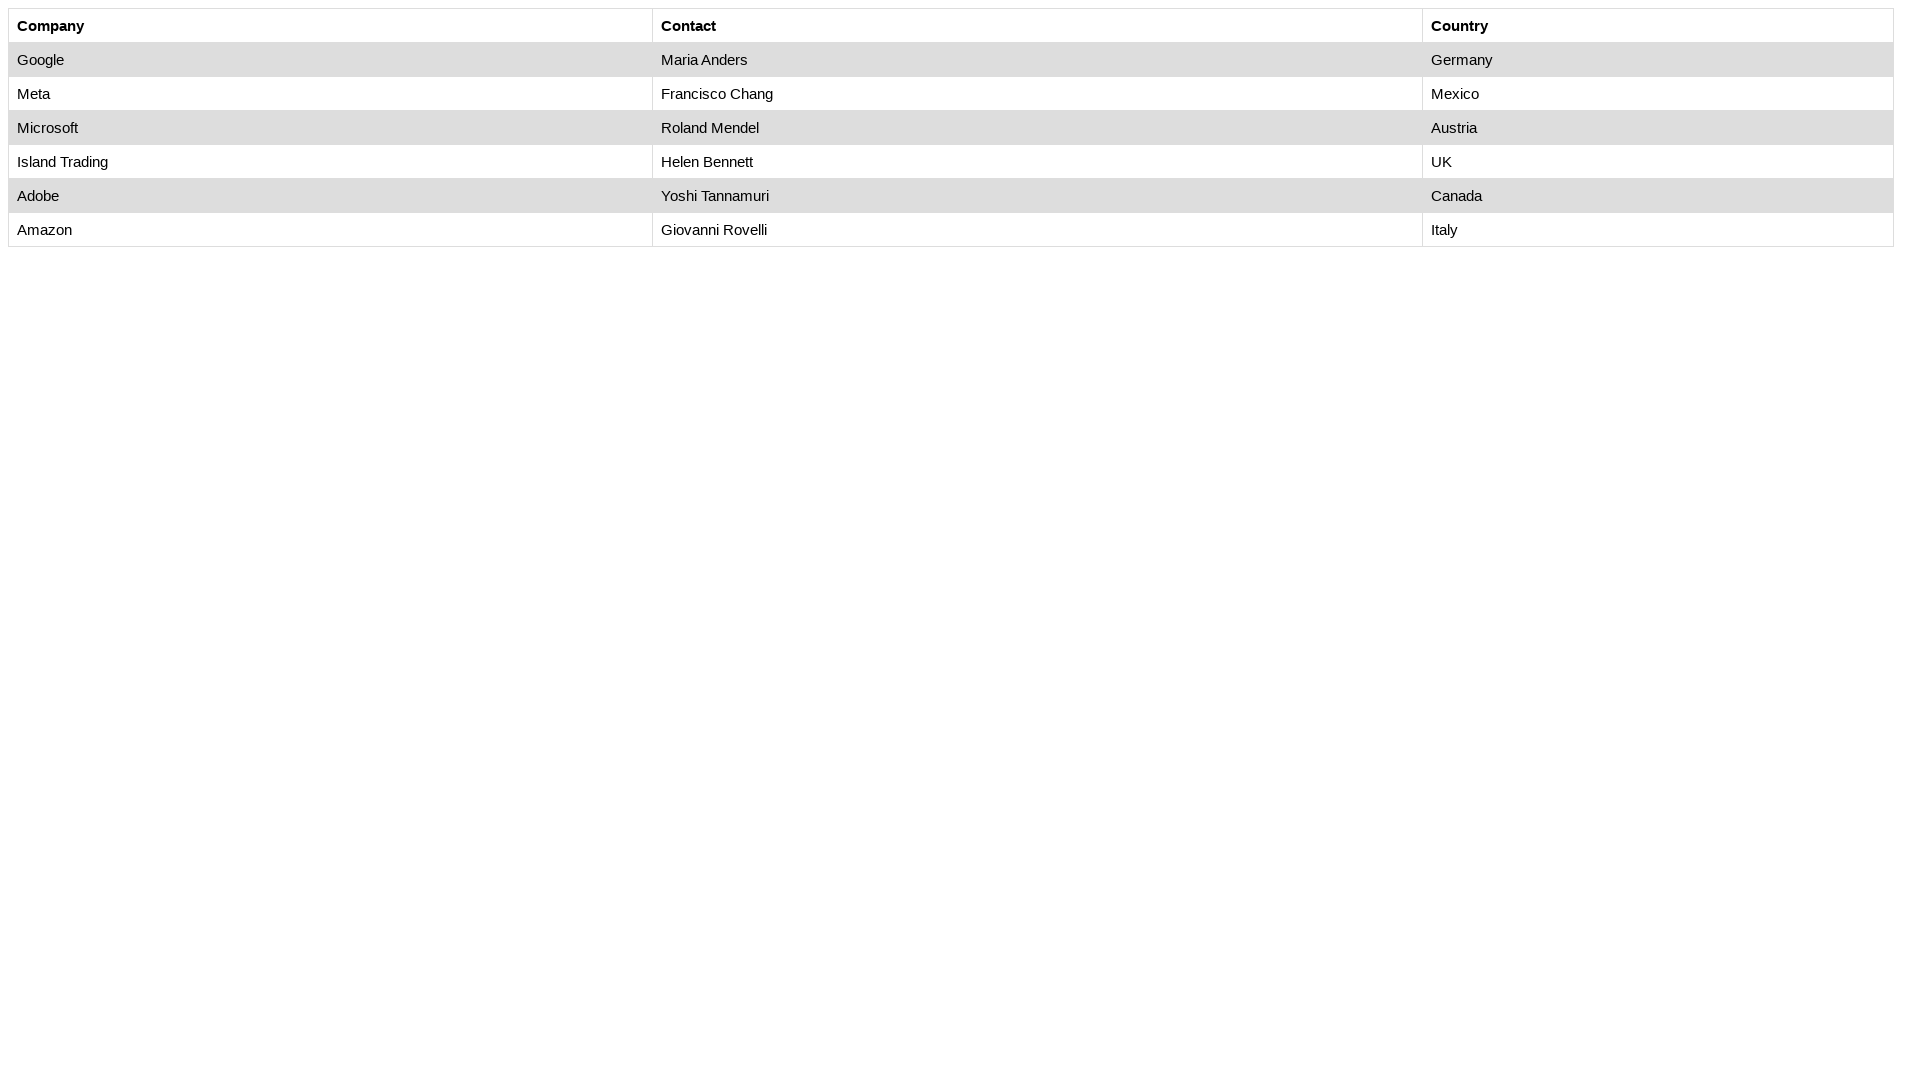

Read cell at row 5, column 2: Helen Bennett
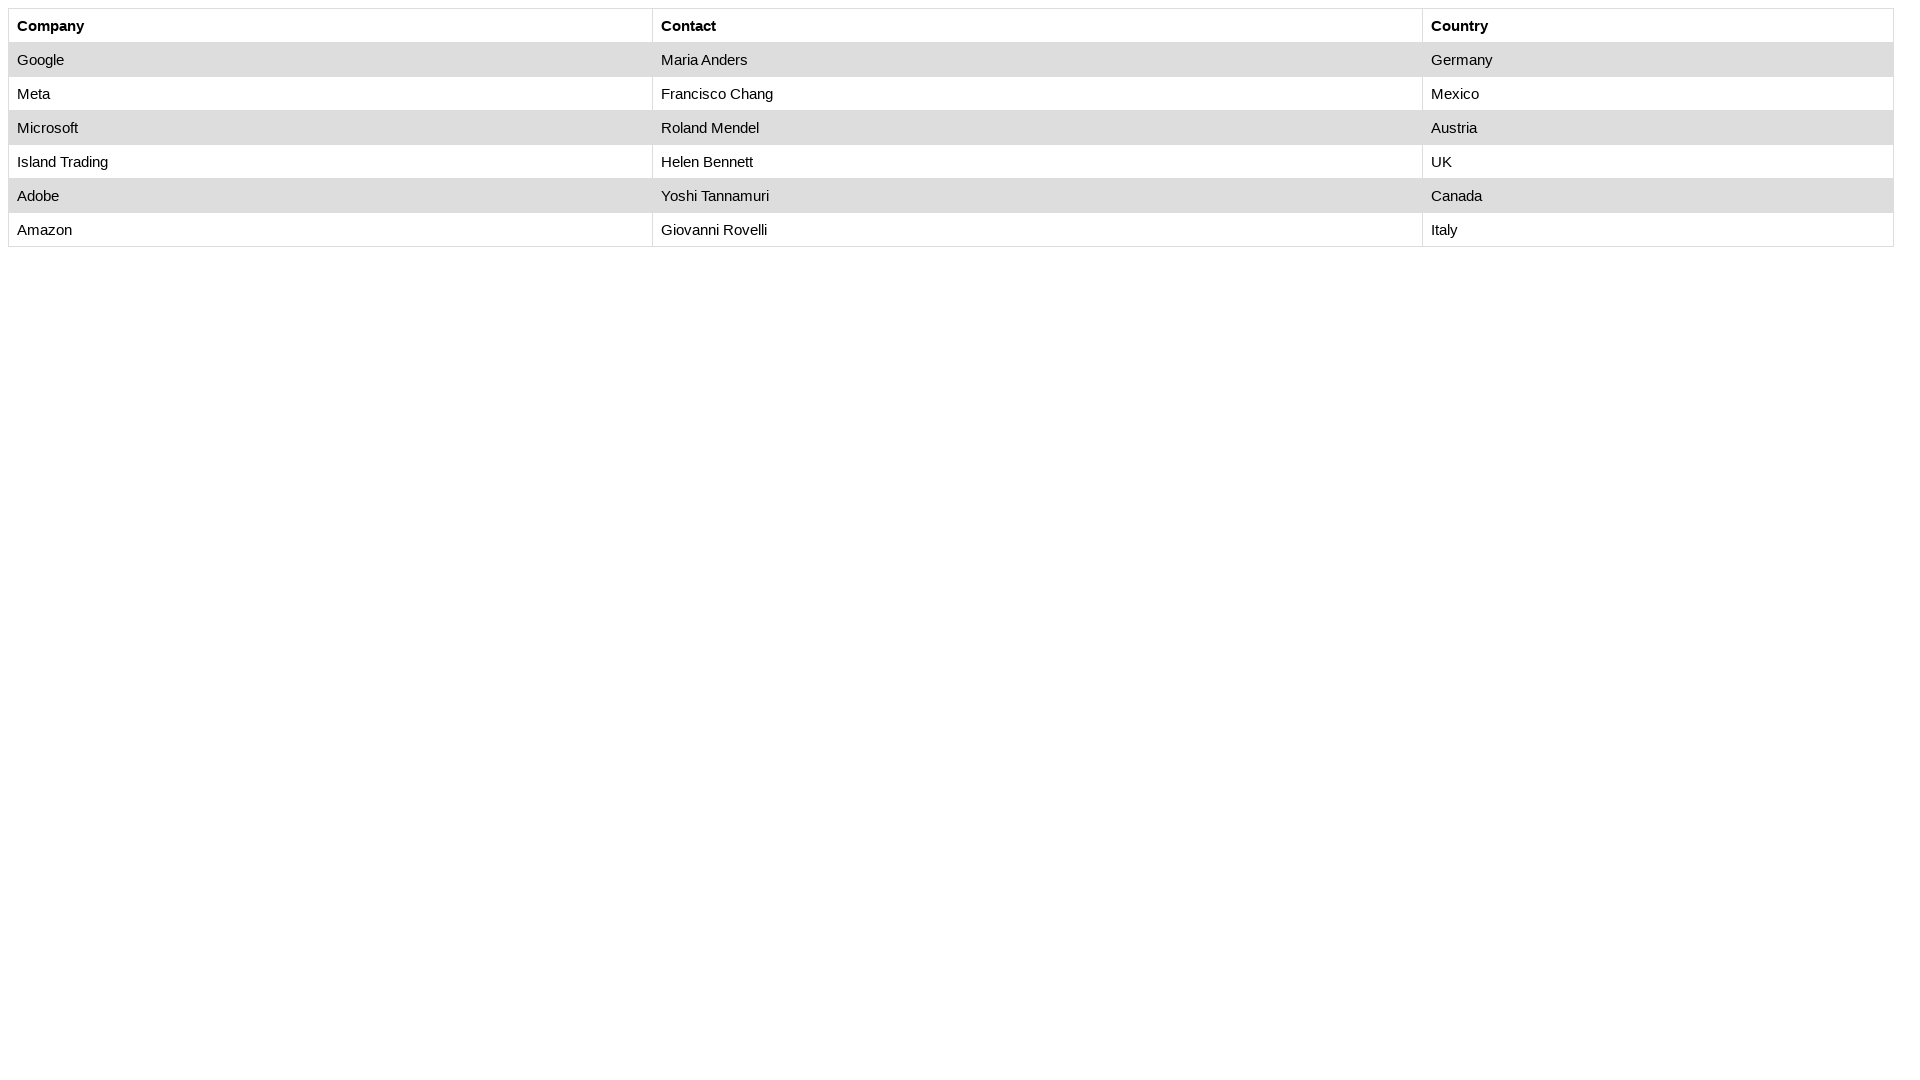

Found 'Helen Bennett' in current cell
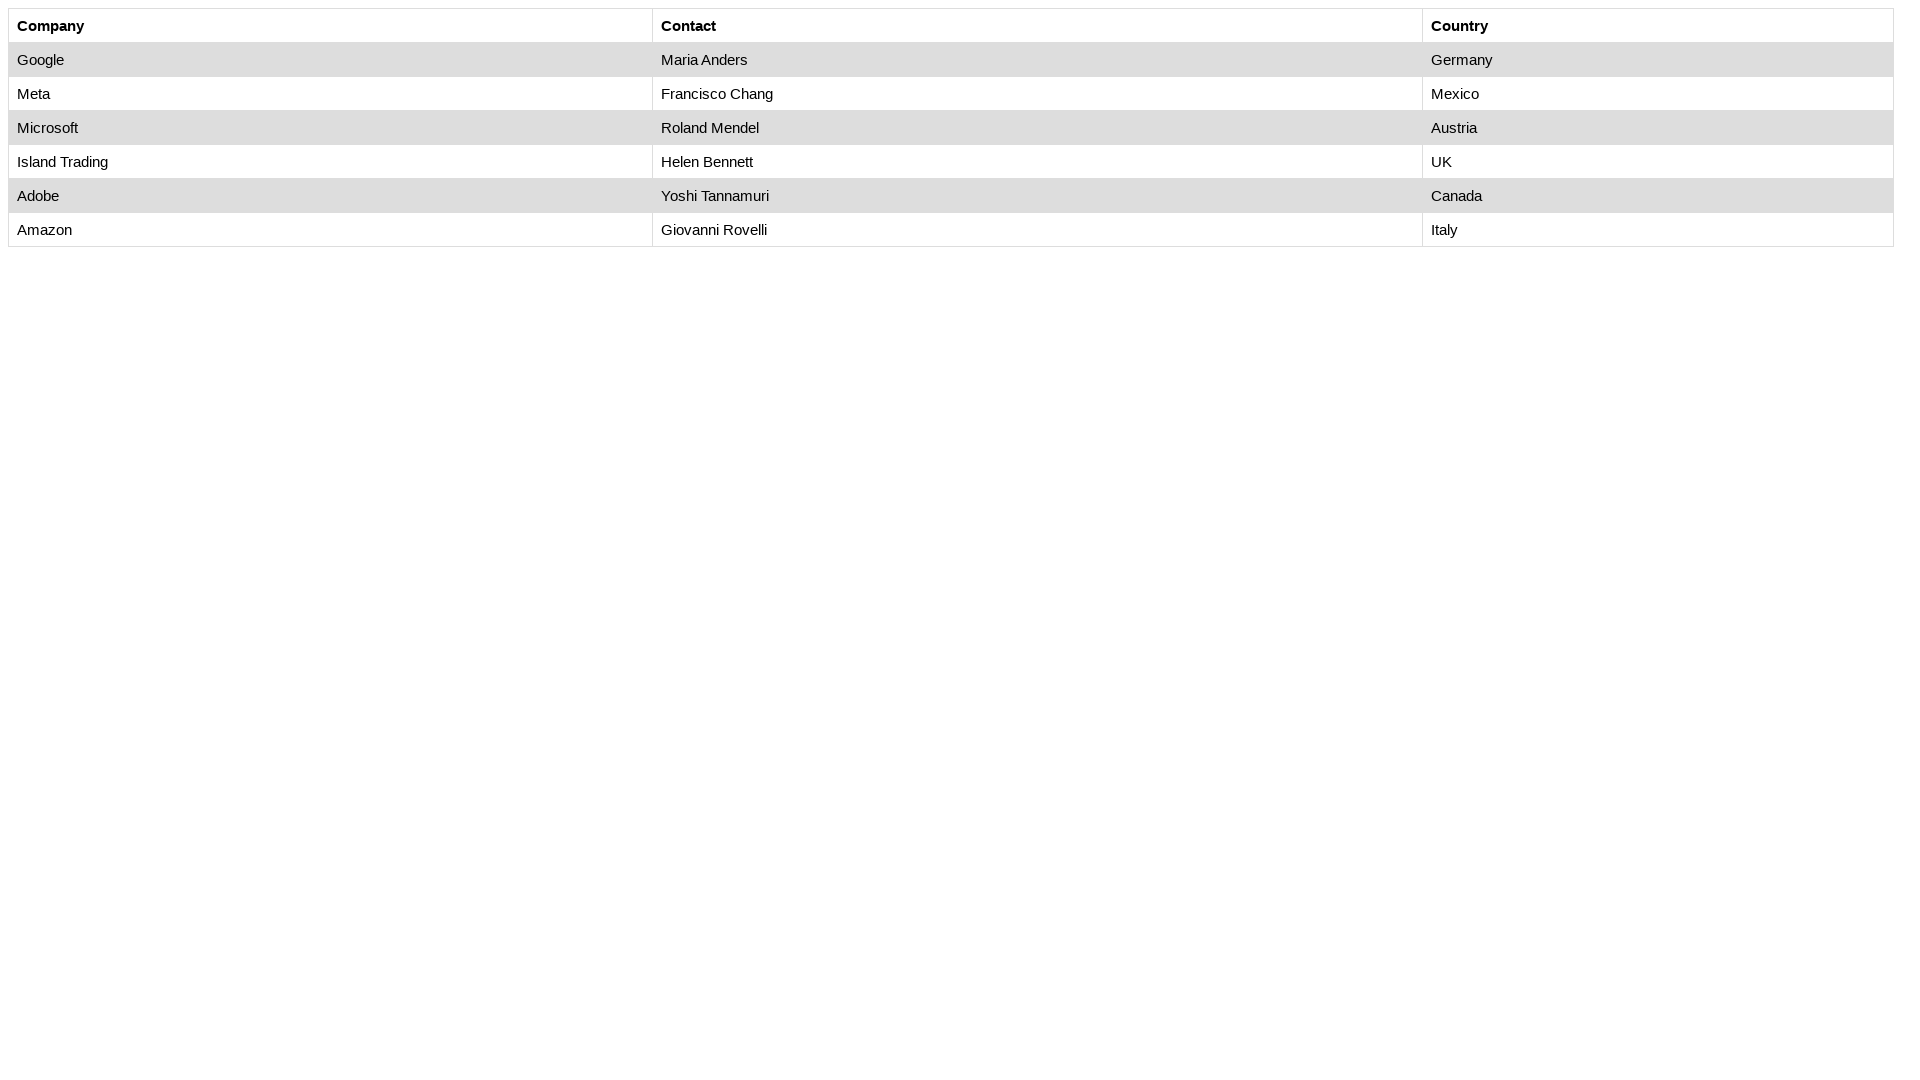

Retrieved Helen Bennett's country: UK
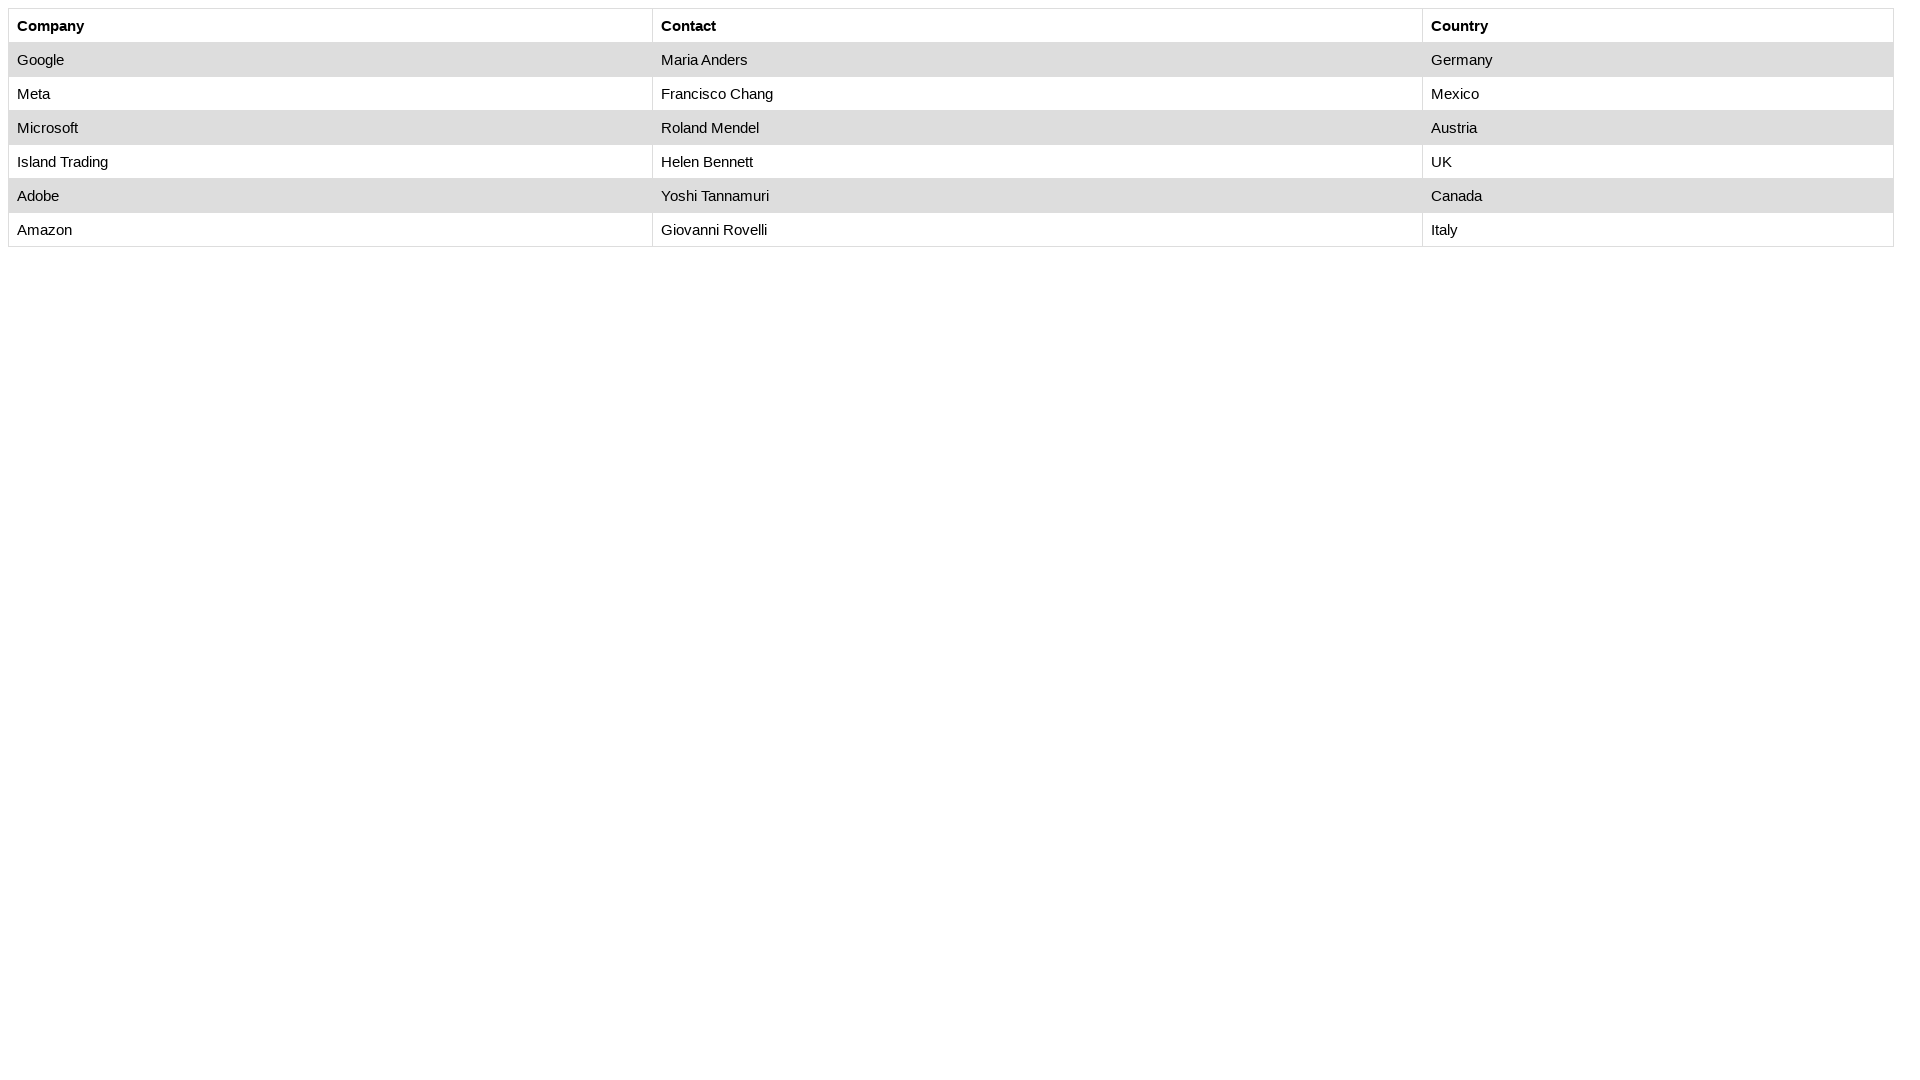

Retrieved Helen Bennett's company: Island Trading
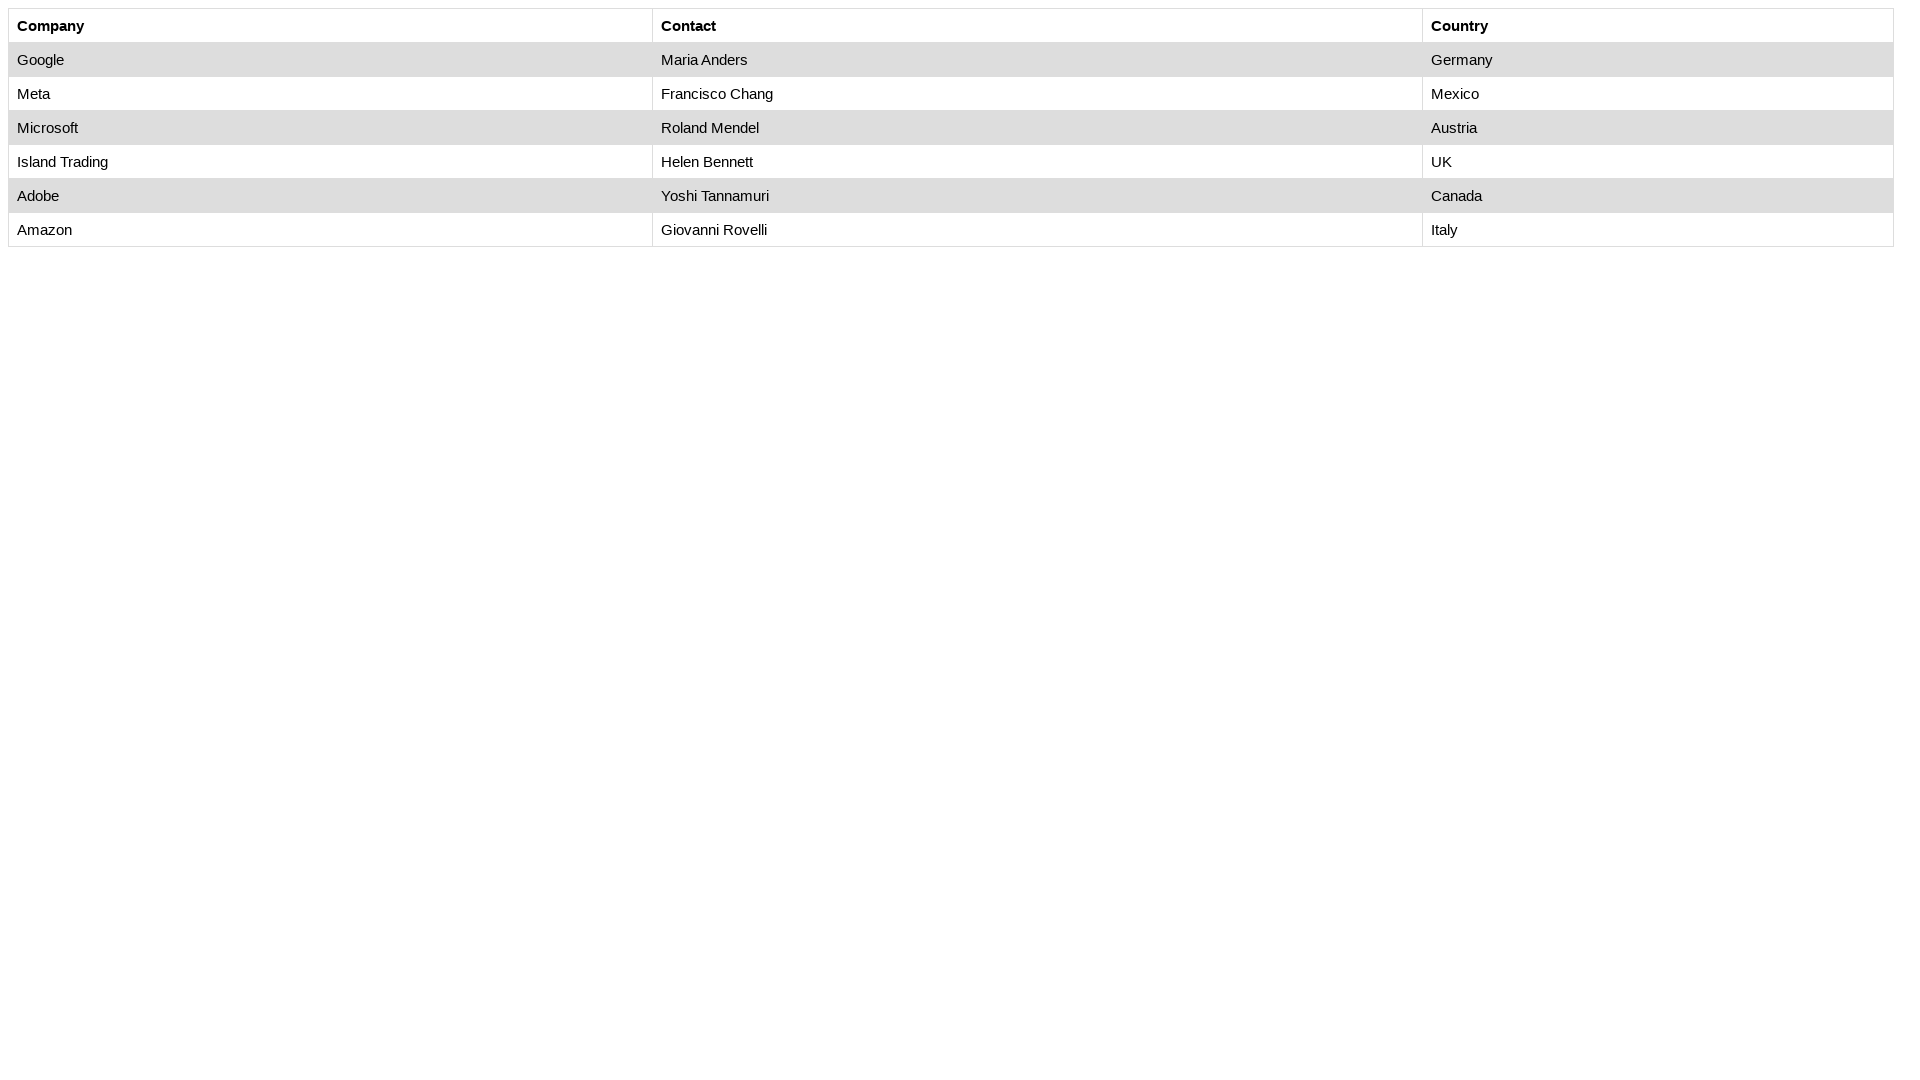

Read cell at row 5, column 3: UK
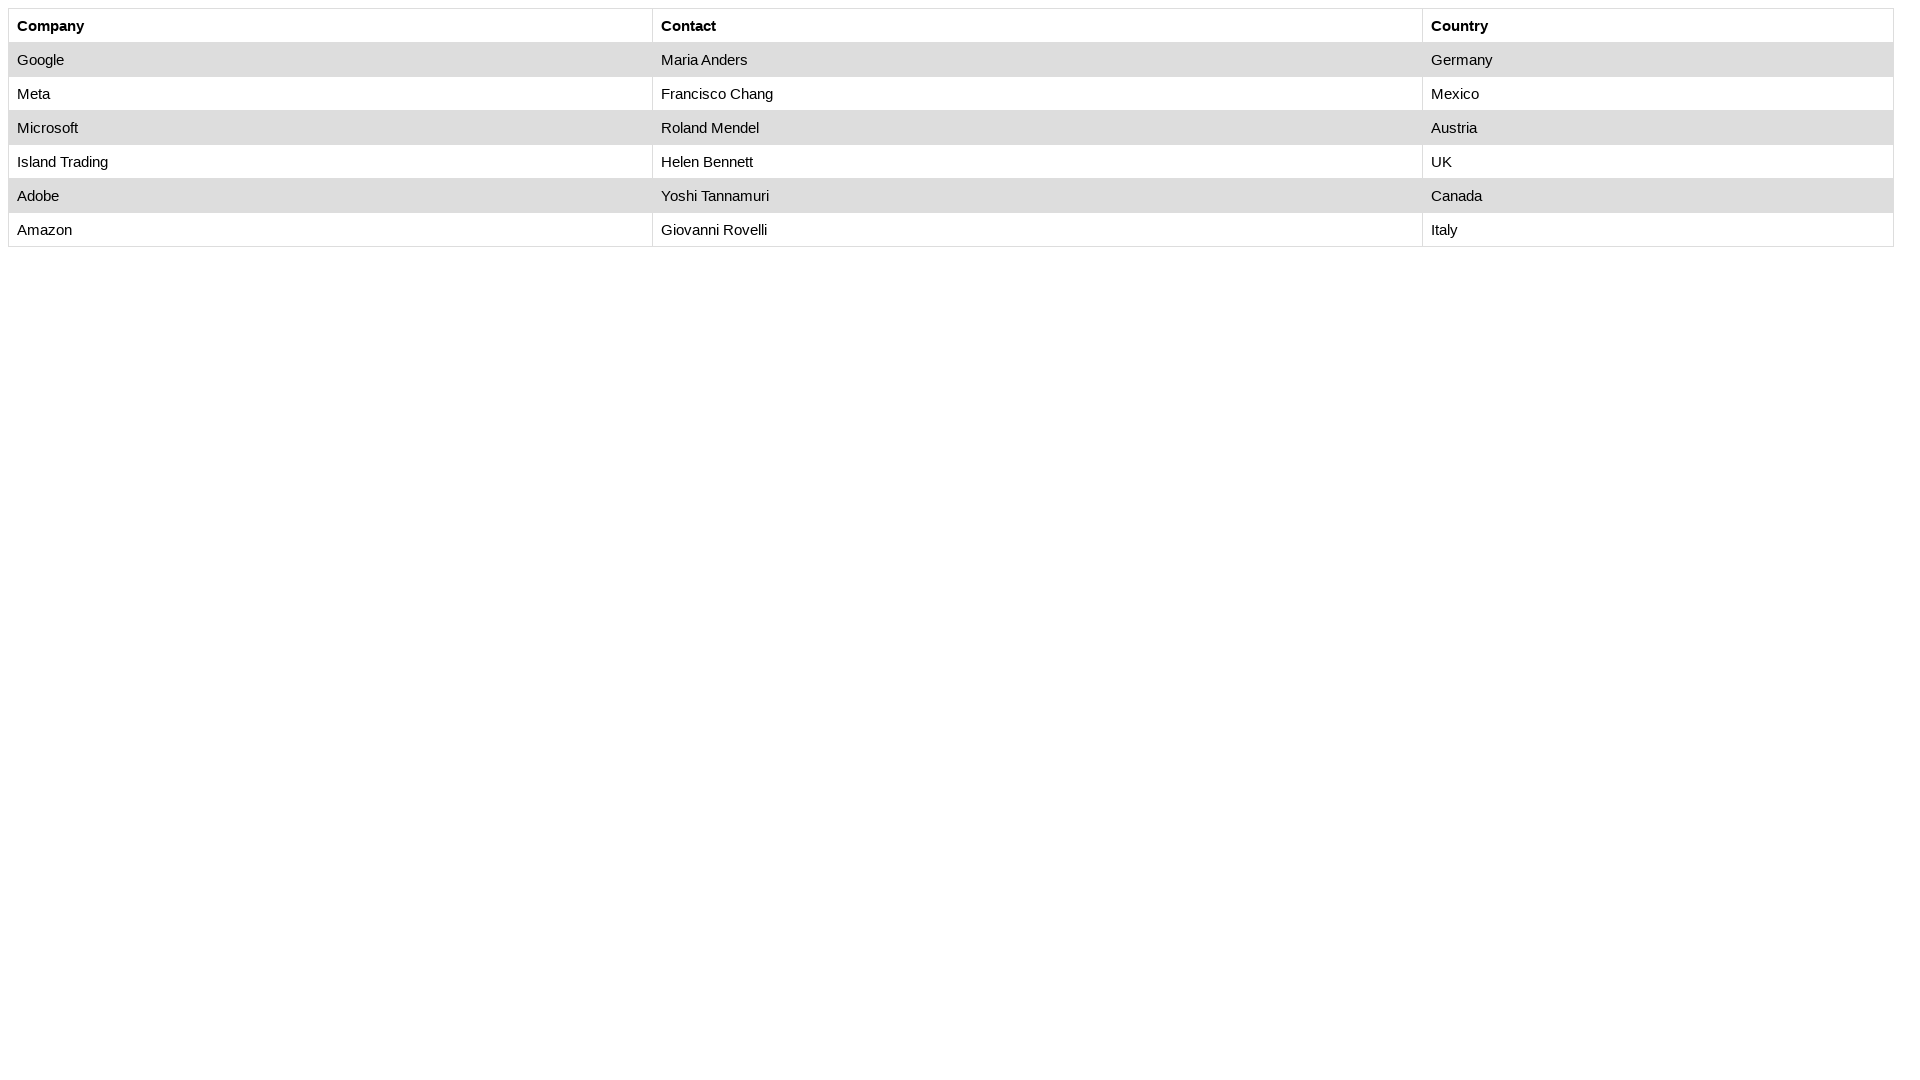

Read cell at row 6, column 1: Adobe
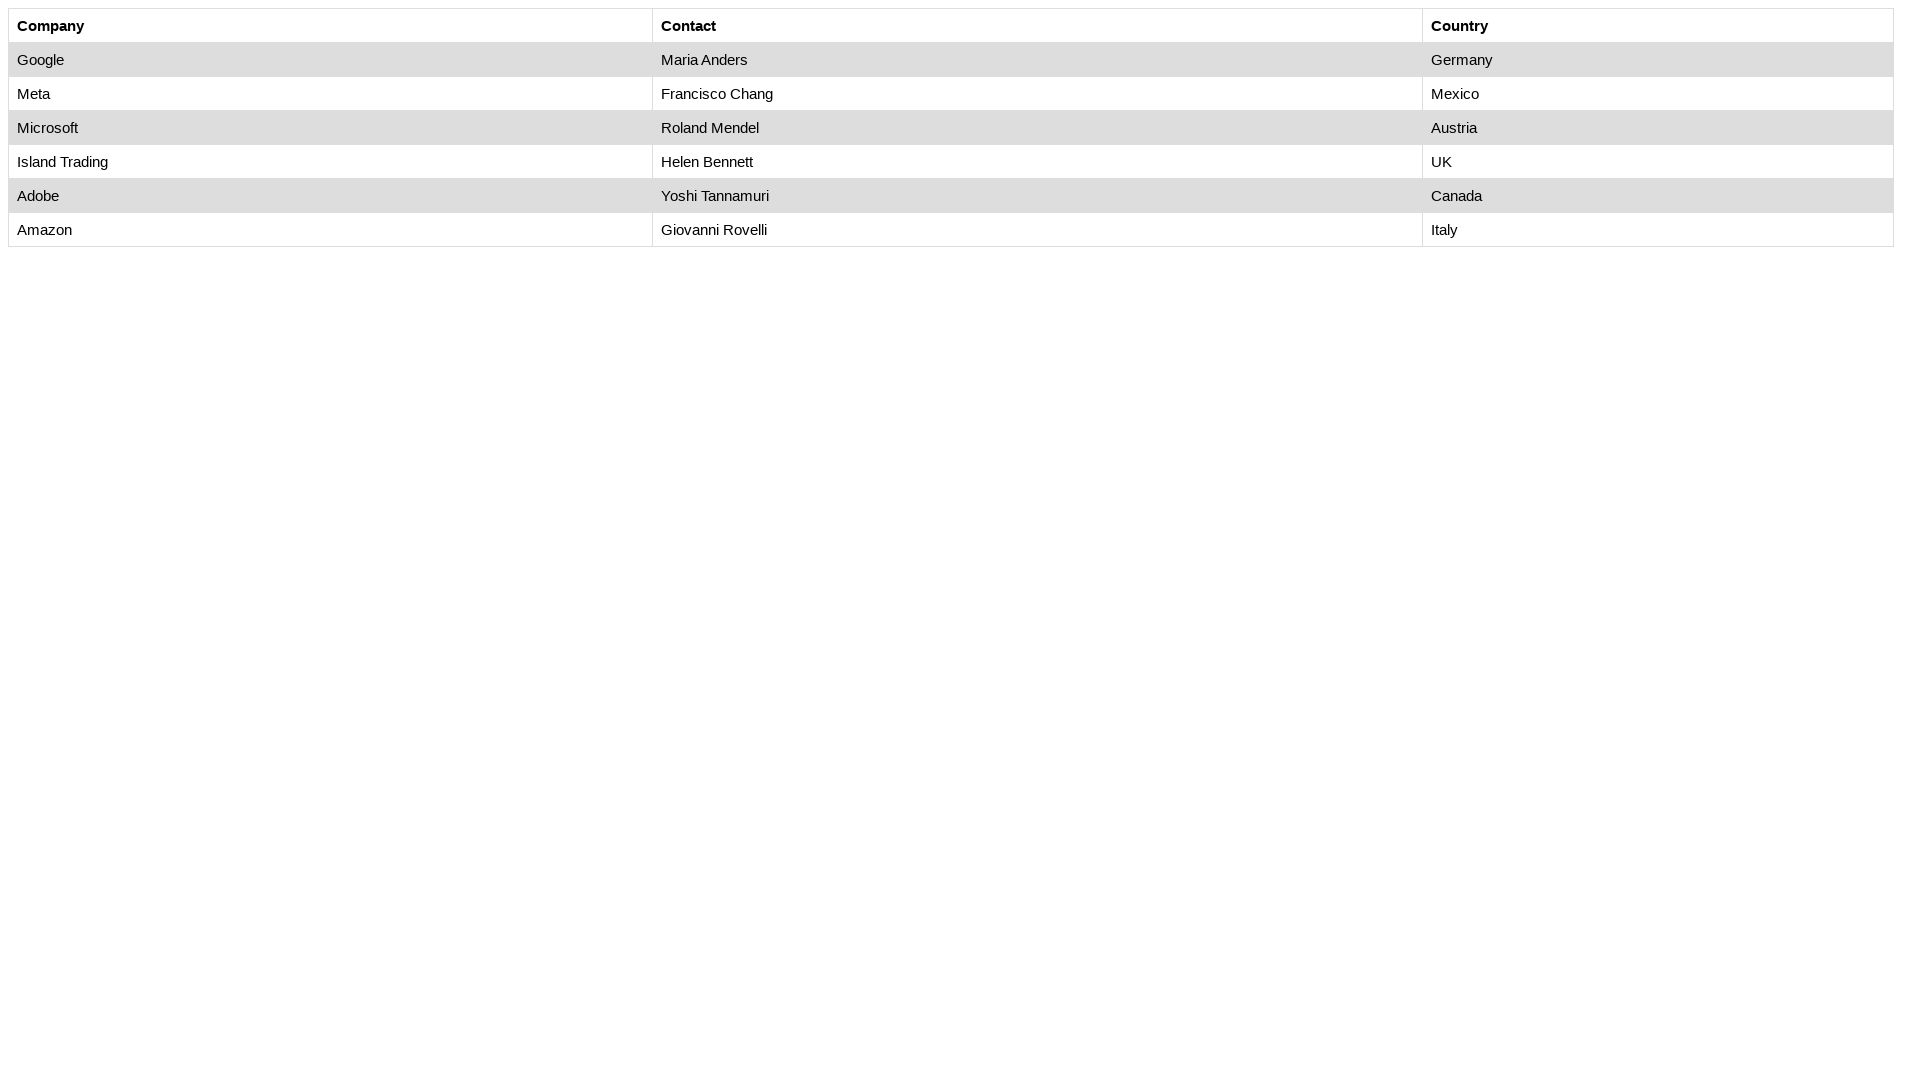

Read cell at row 6, column 2: Yoshi Tannamuri
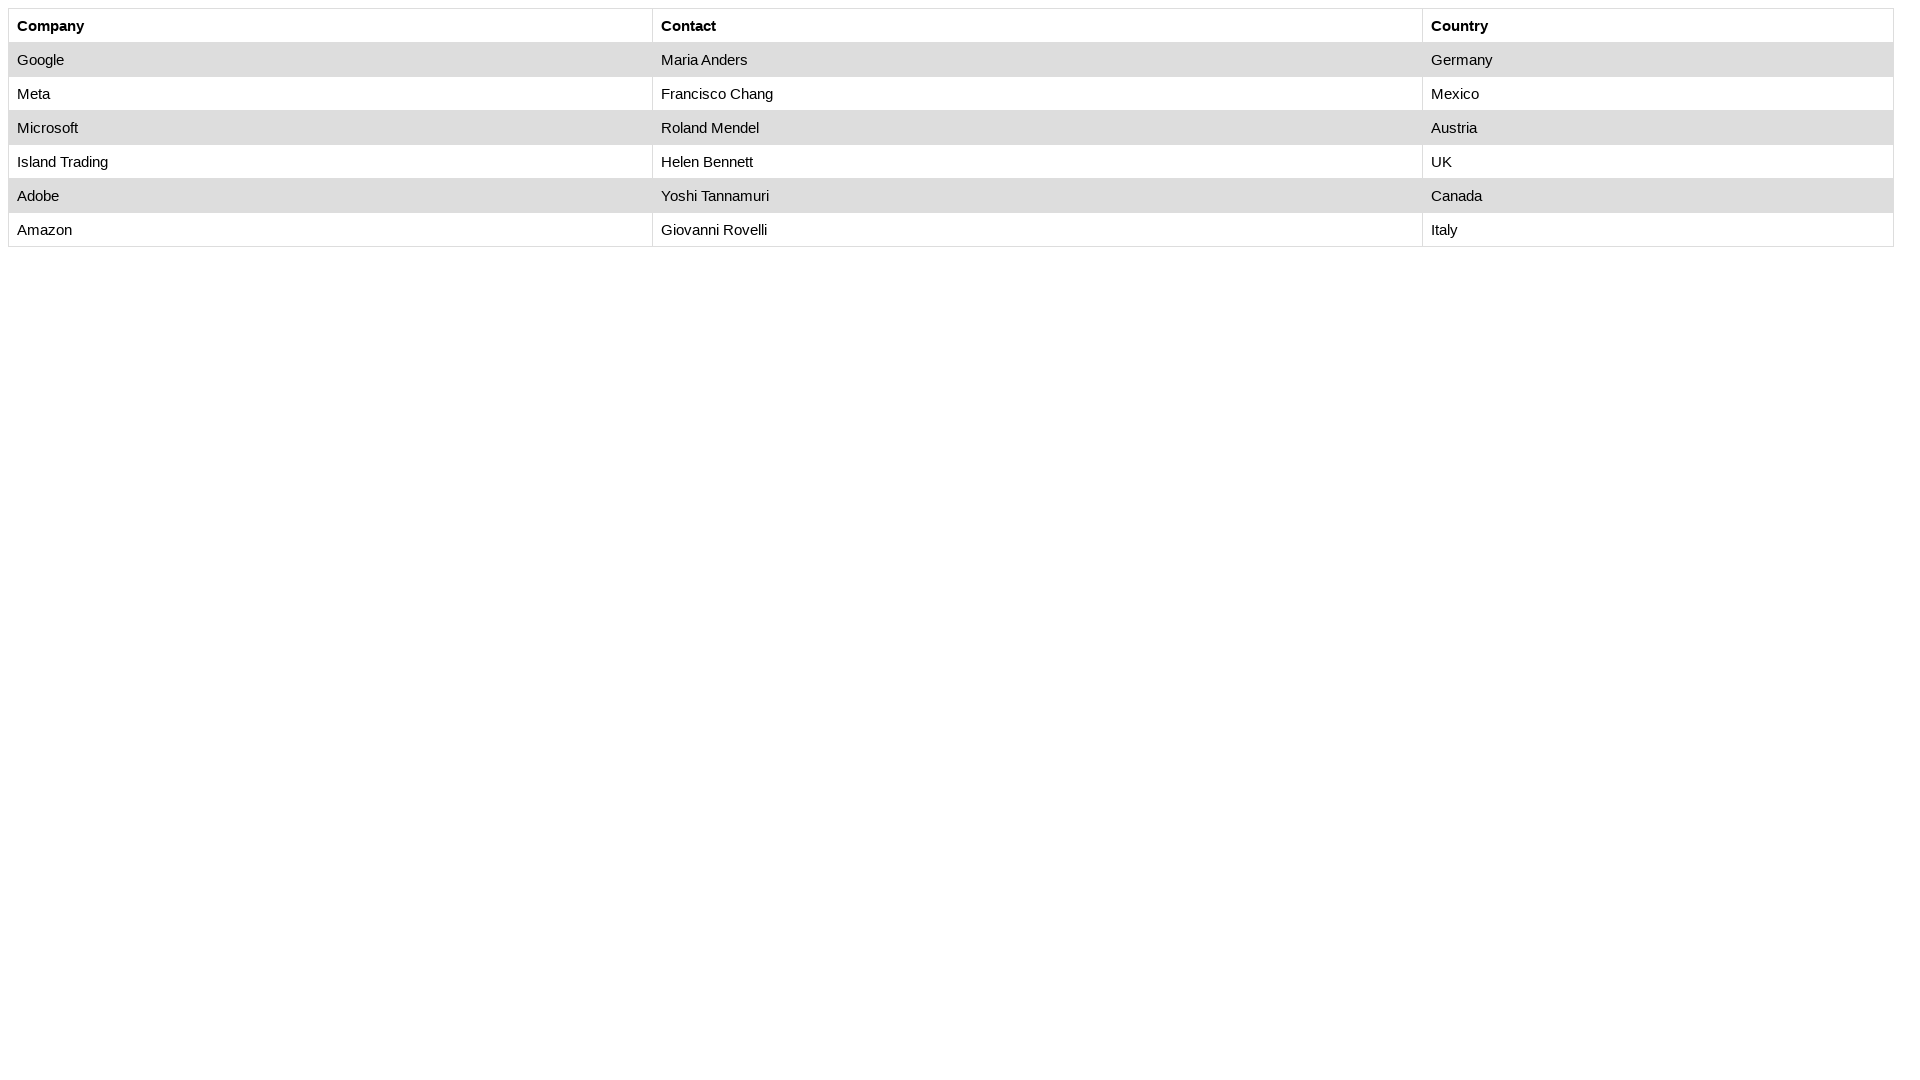

Read cell at row 6, column 3: Canada
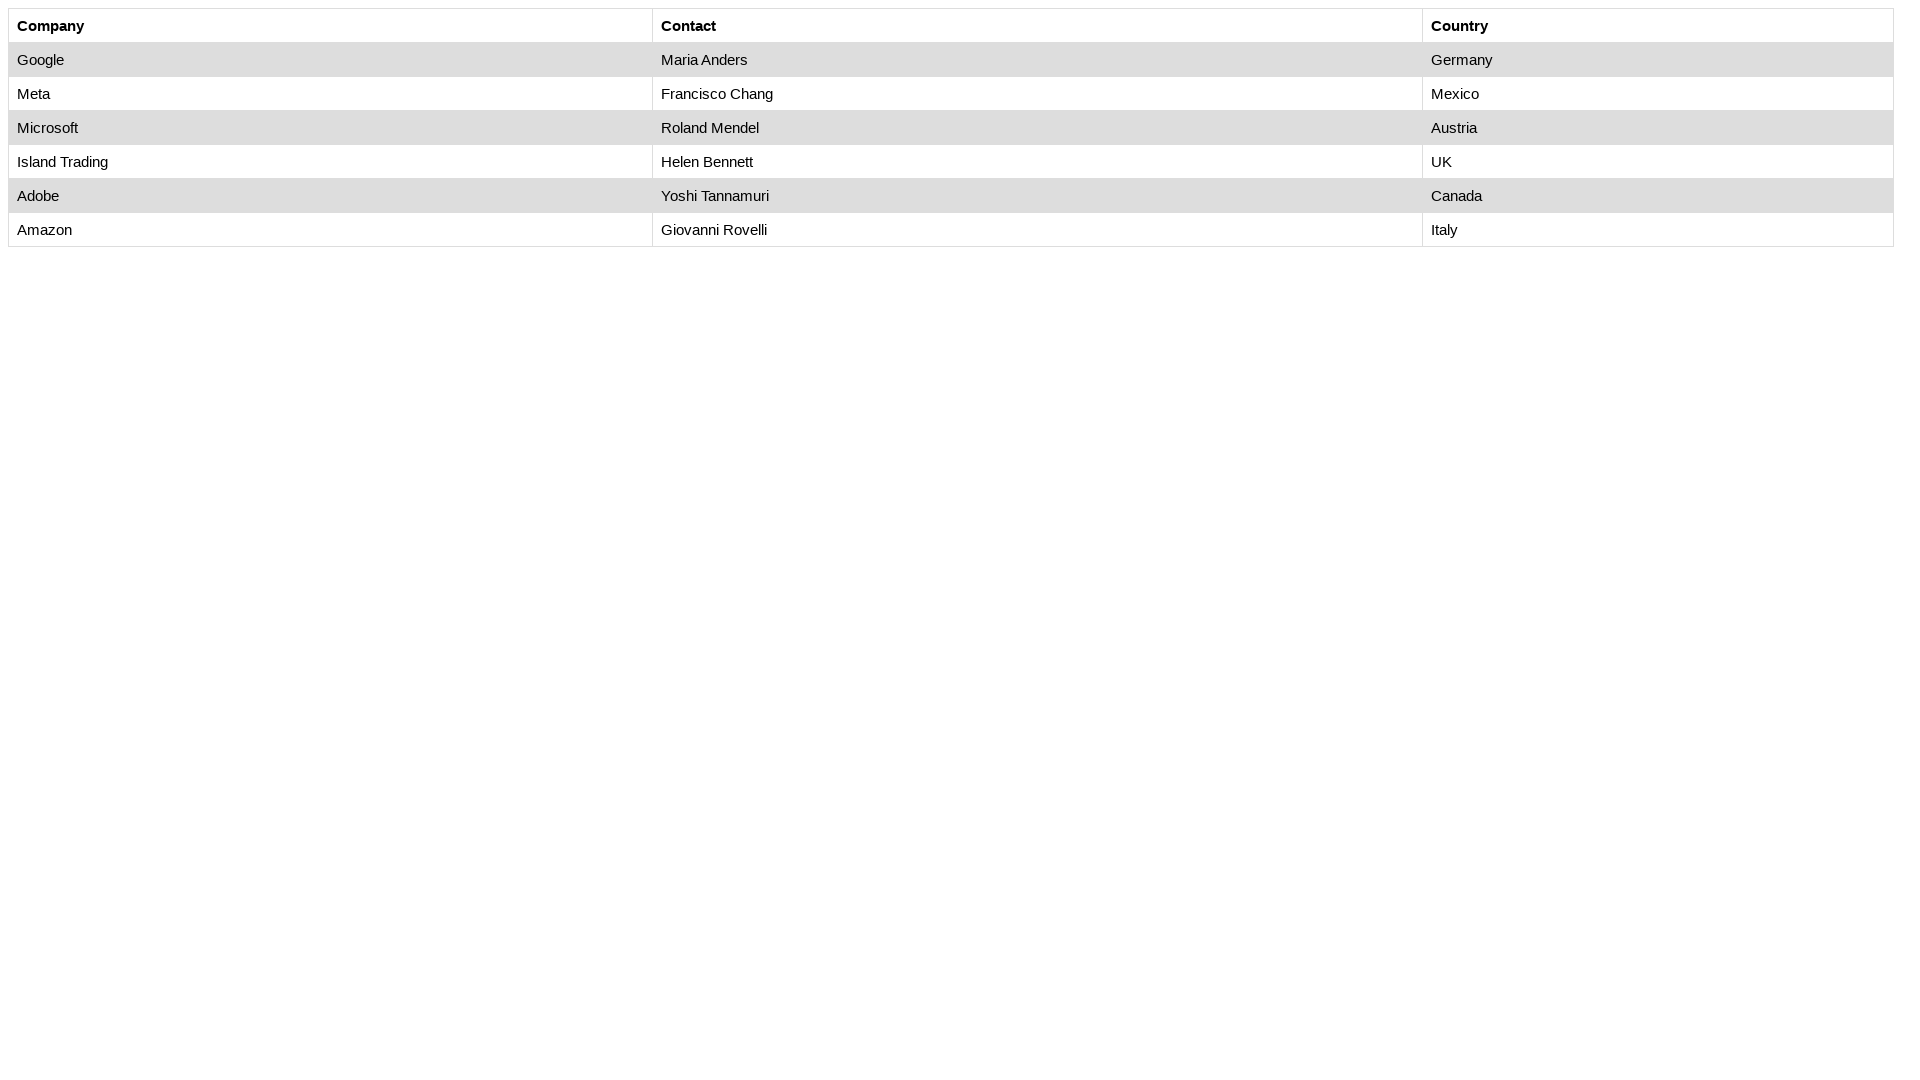

Read cell at row 7, column 1: Amazon
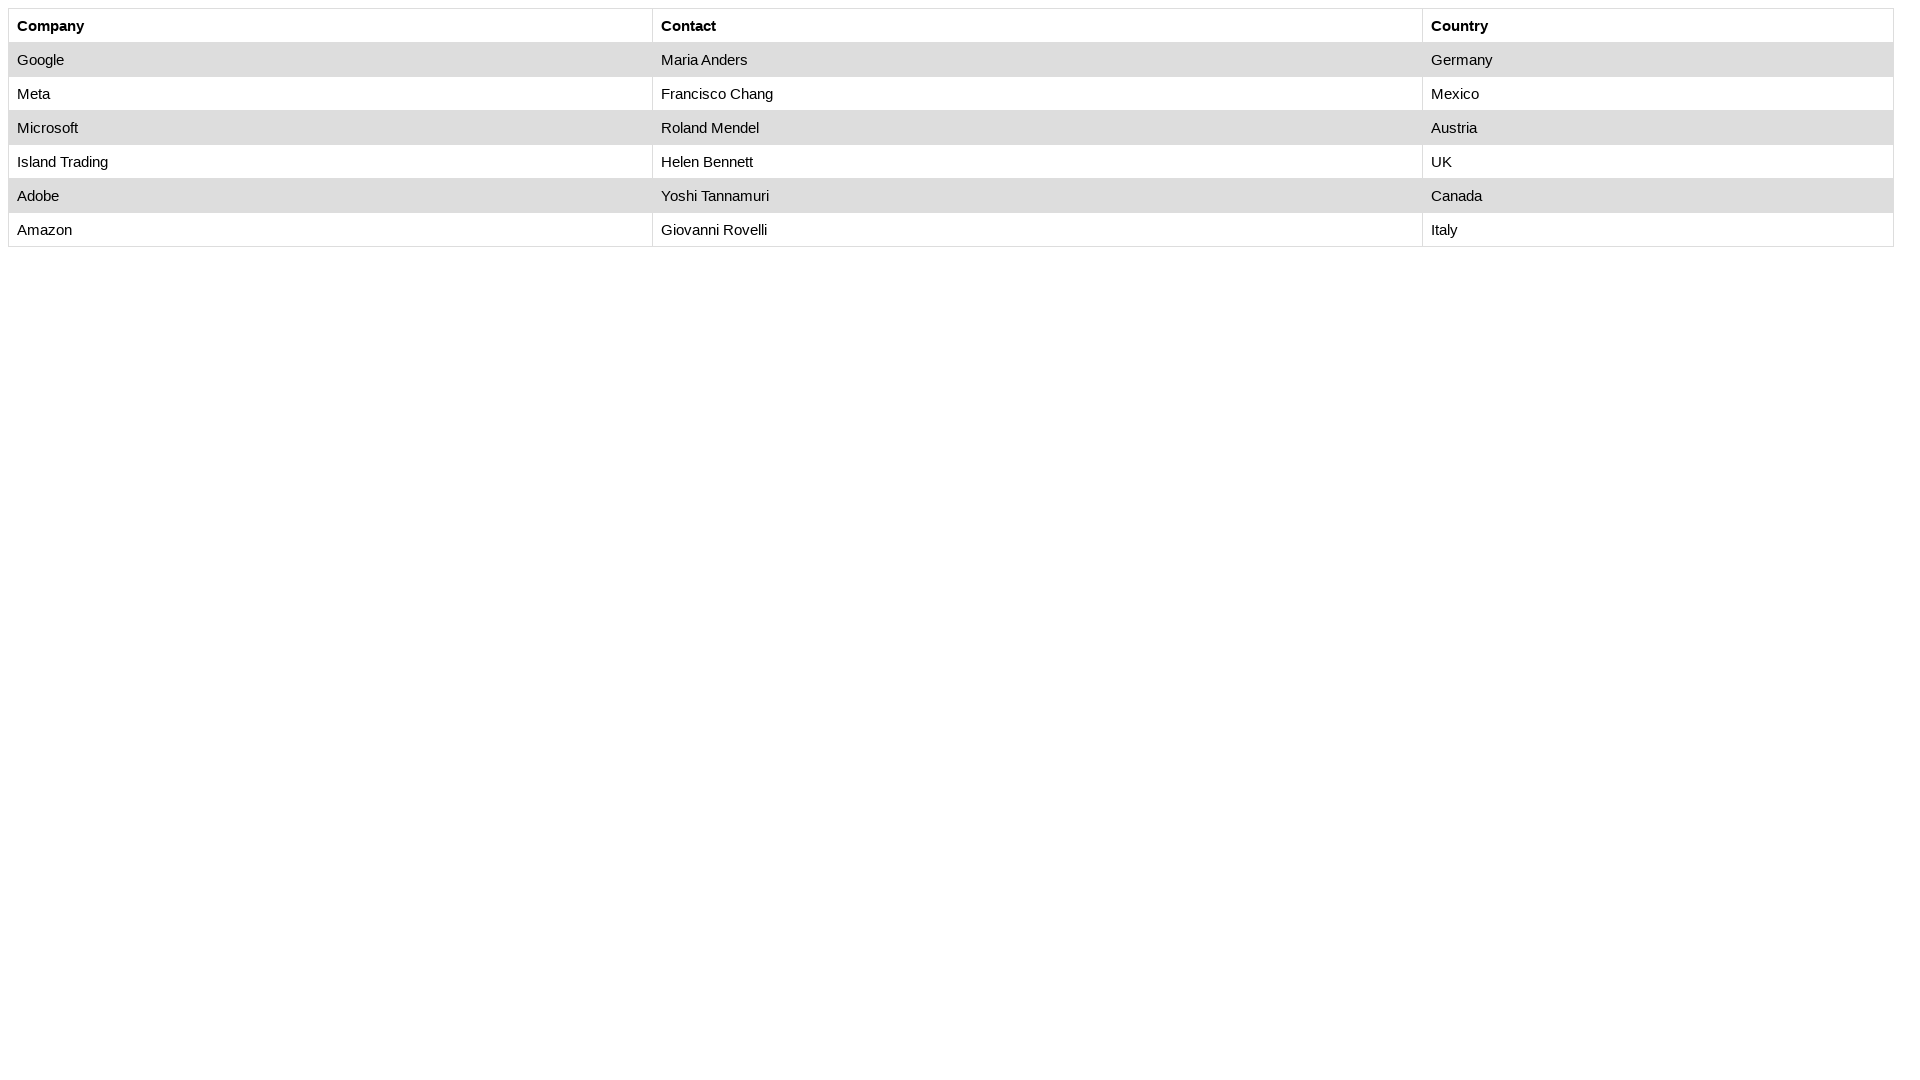

Read cell at row 7, column 2: Giovanni Rovelli
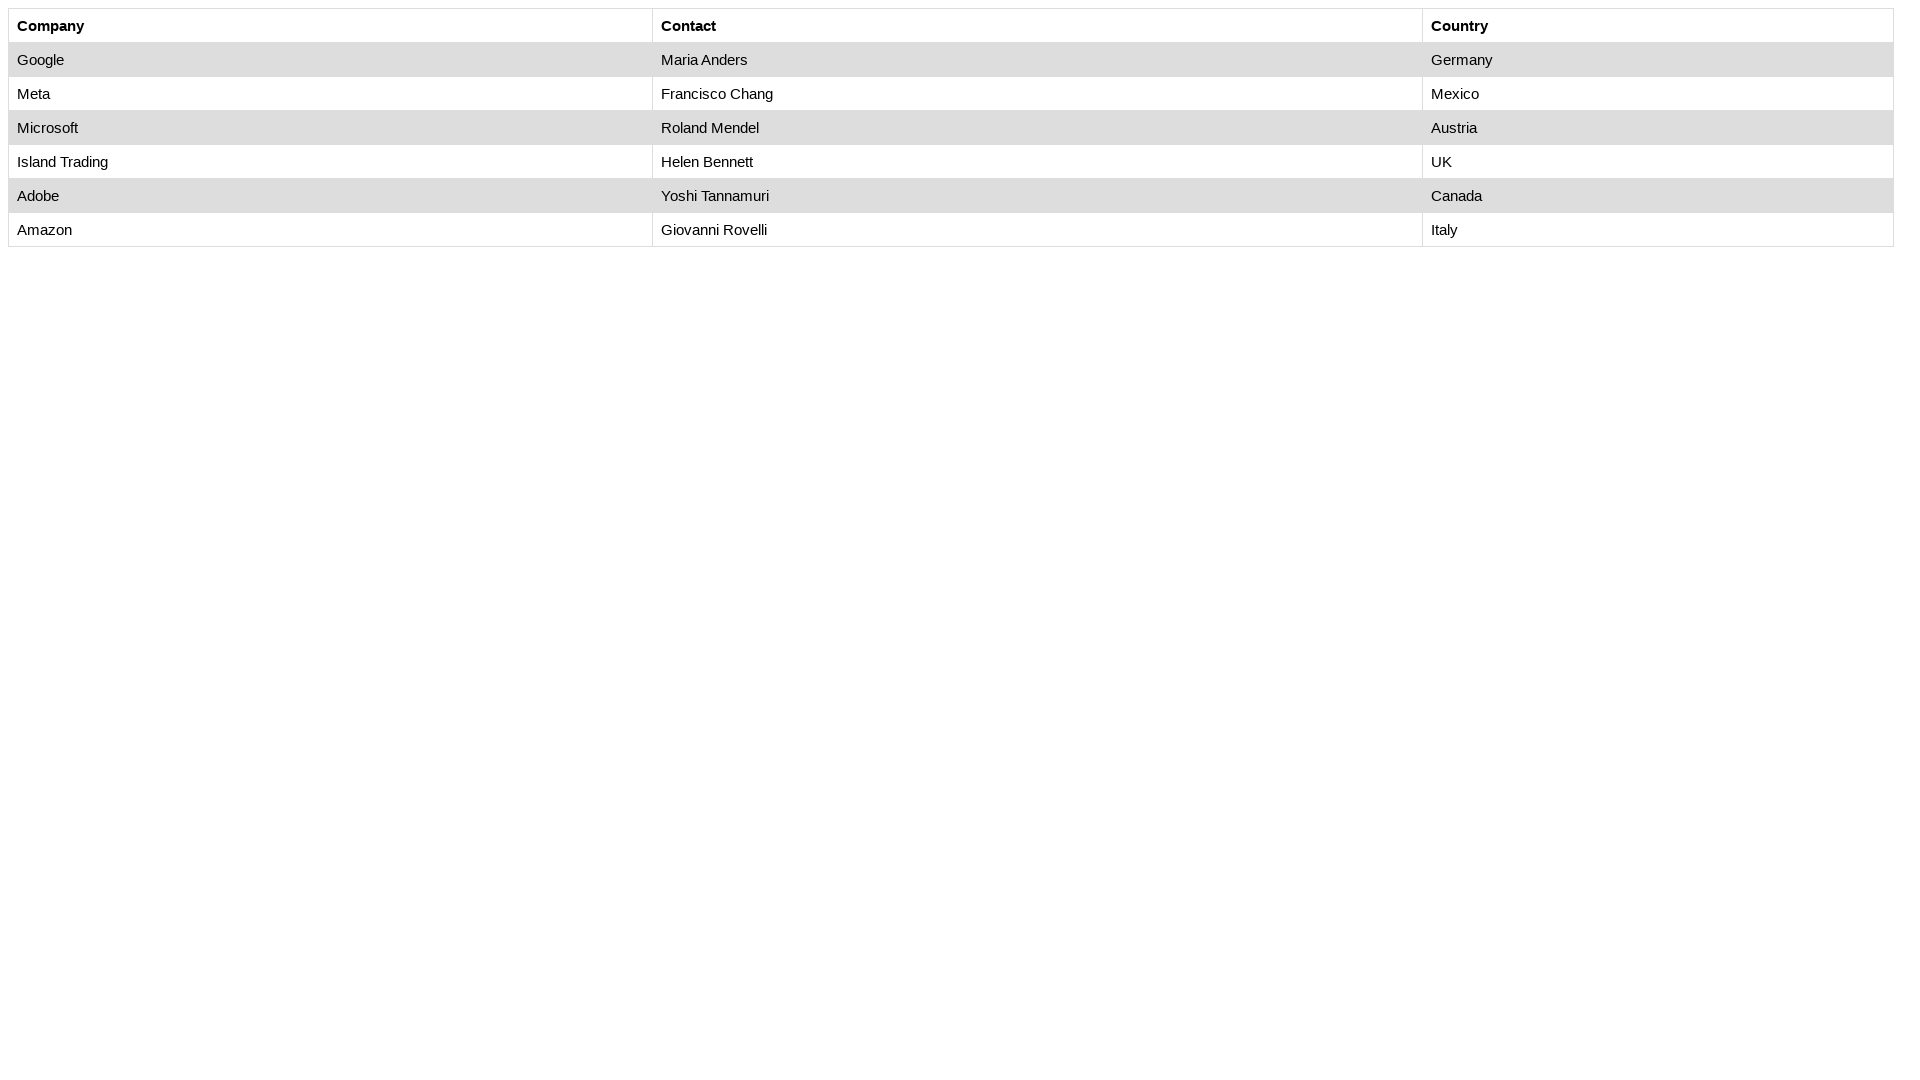

Read cell at row 7, column 3: Italy
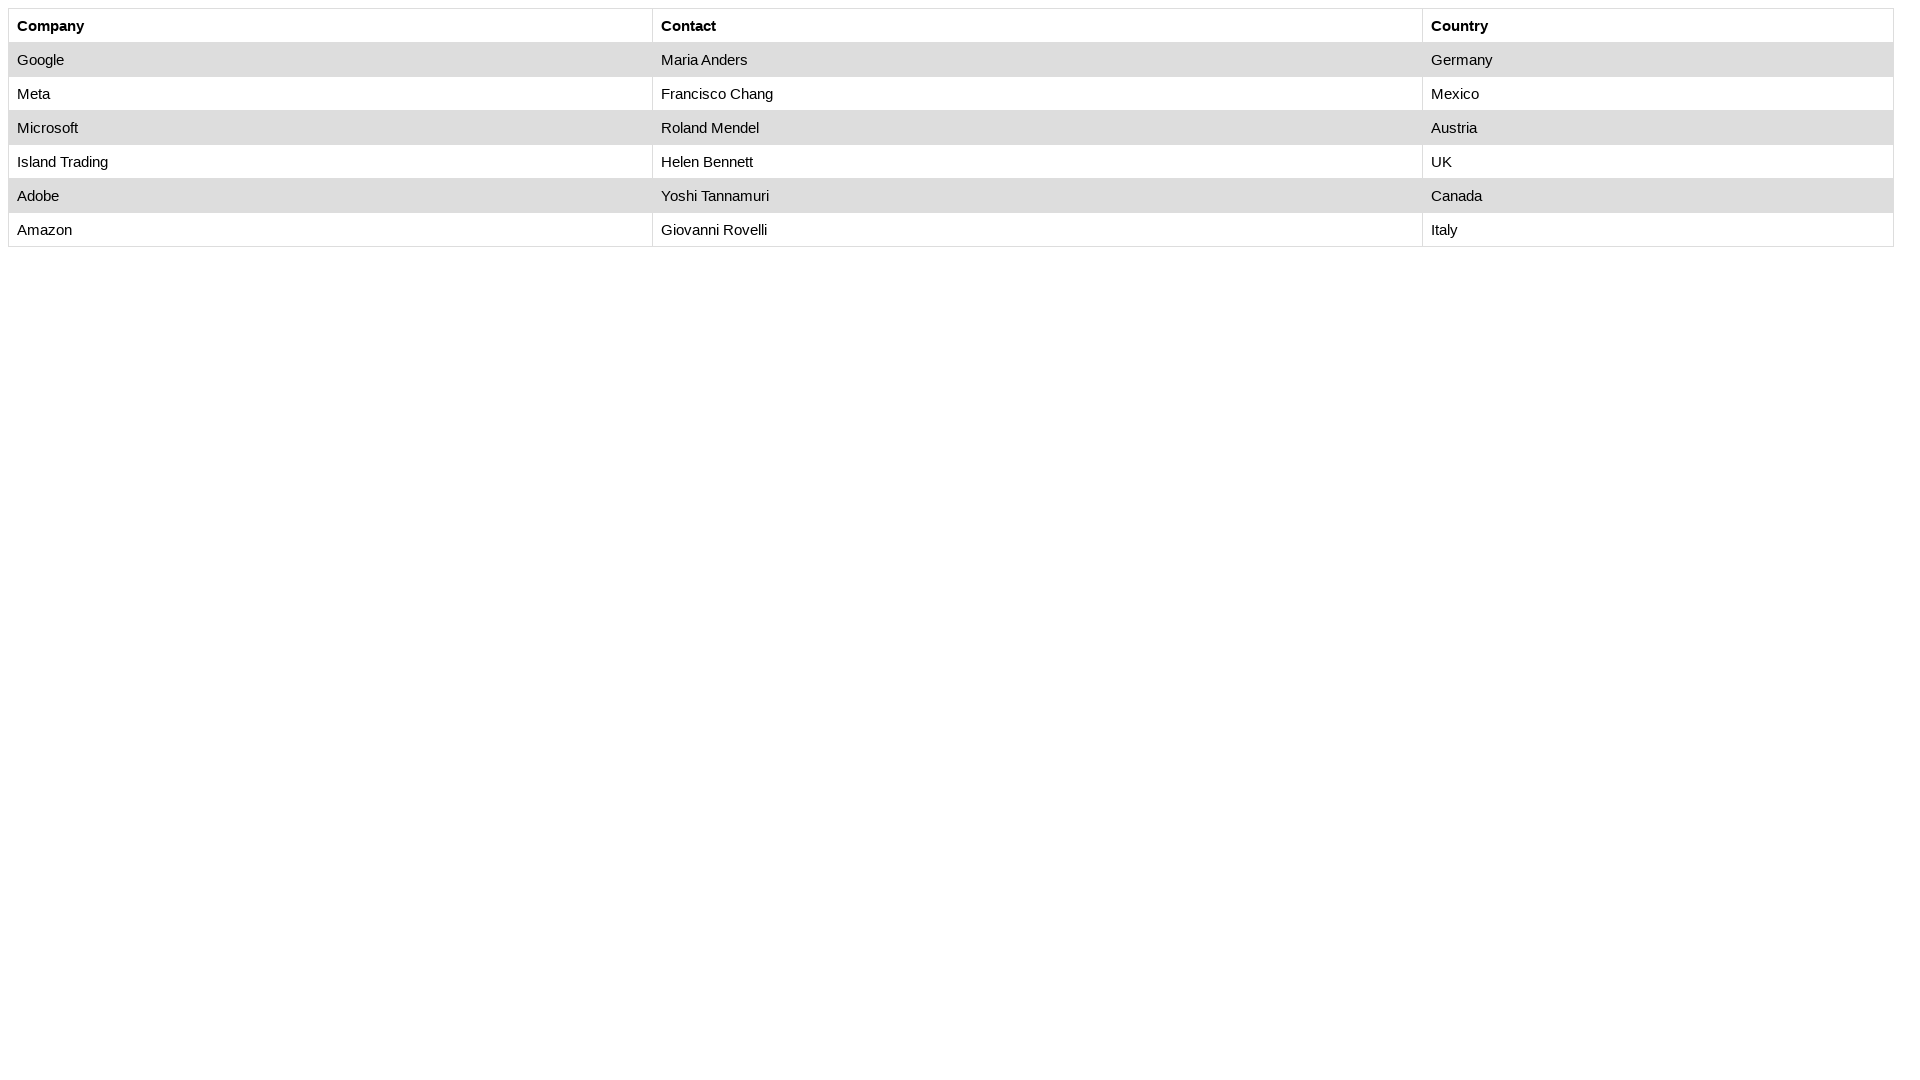

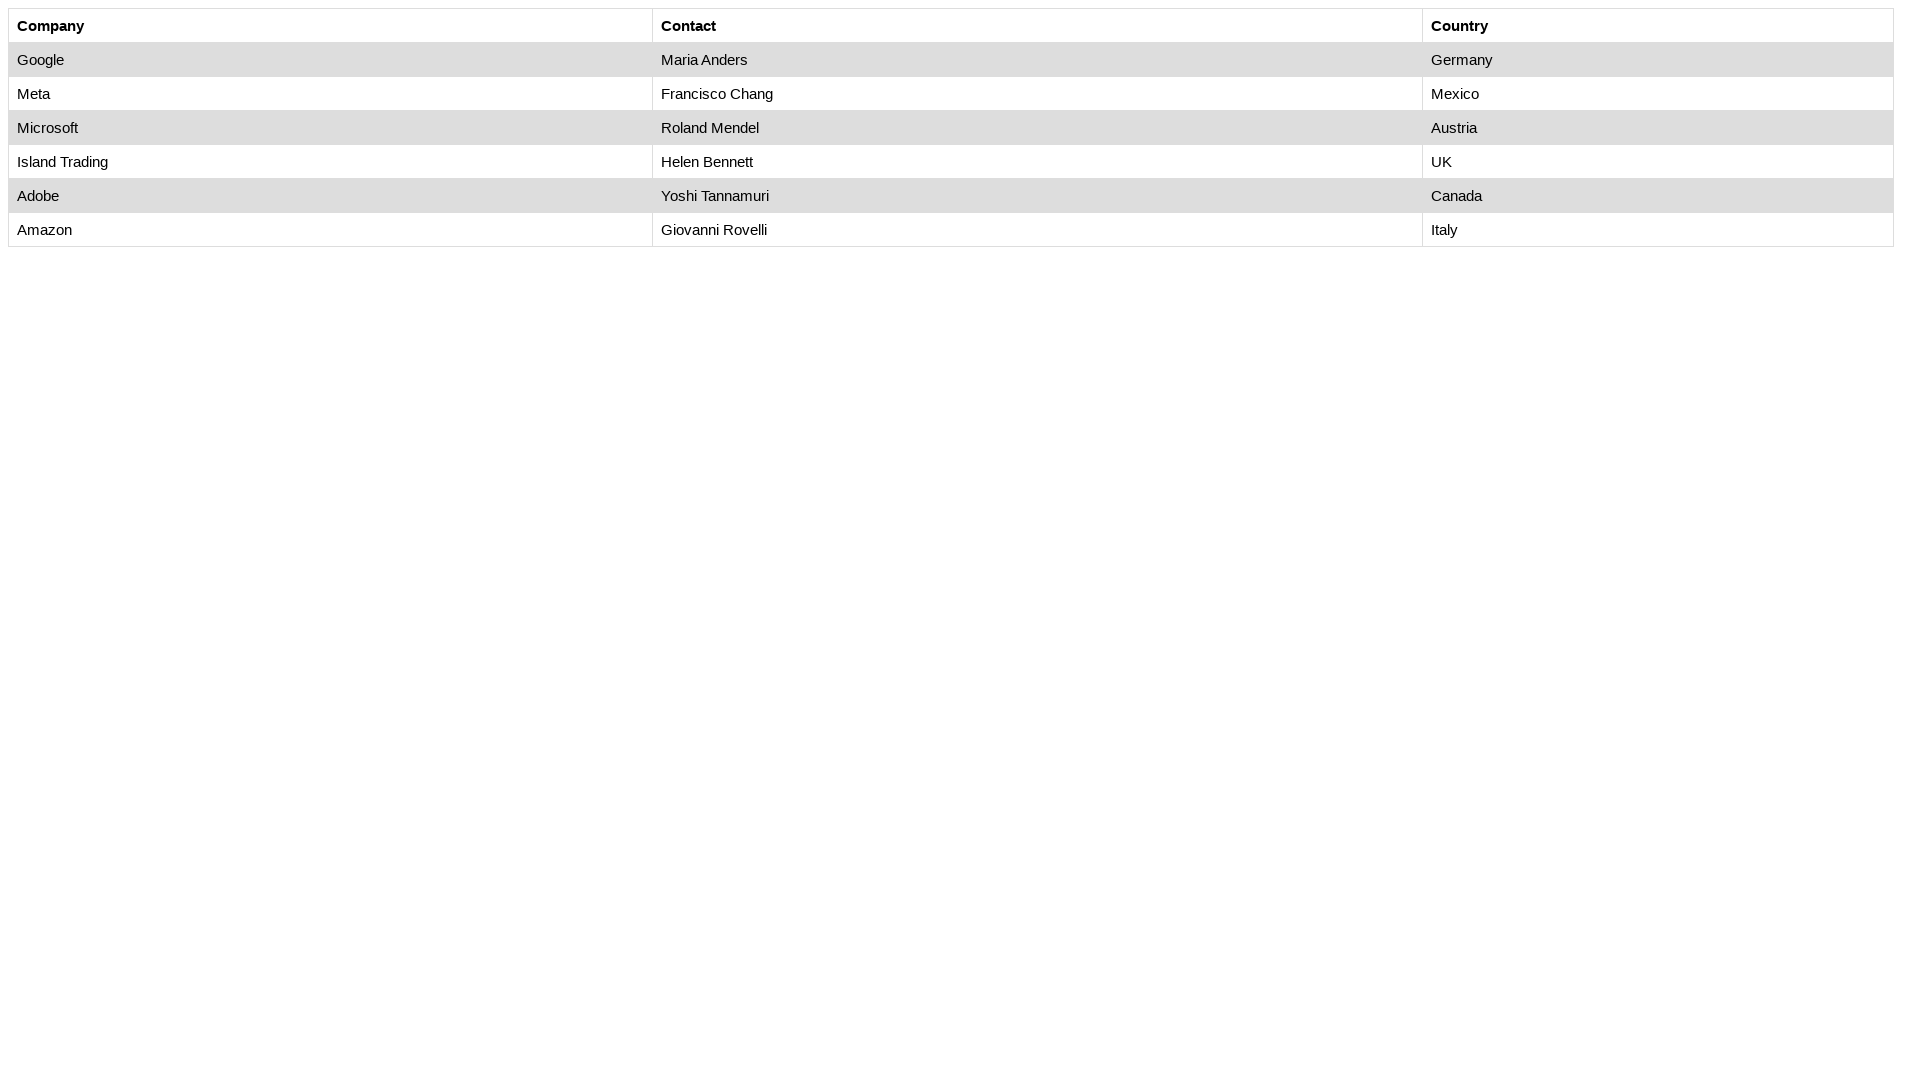